Navigates through Steam store search results, clicking on game links and verifying that game detail pages load properly

Starting URL: https://store.steampowered.com/search/?sort_by=Reviews_DESC&untags=492%2C872%2C44868%2C12095%2C21978%2C856791%2C9130%2C24904%2C10397%2C13906%2C5577%2C1445&category1=998&hidef2p=1&ndl=1

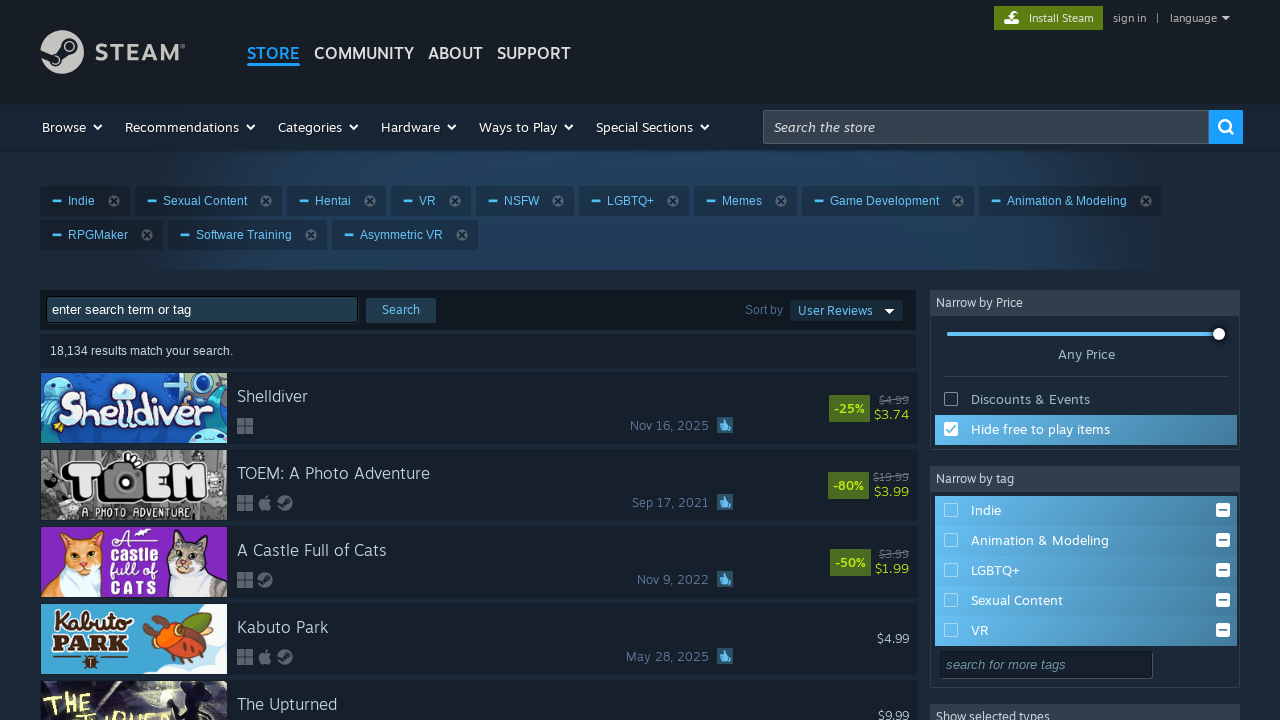

Opened game result 1 in new tab with Ctrl+click at (479, 408) on #search_resultsRows > a:nth-child(1)
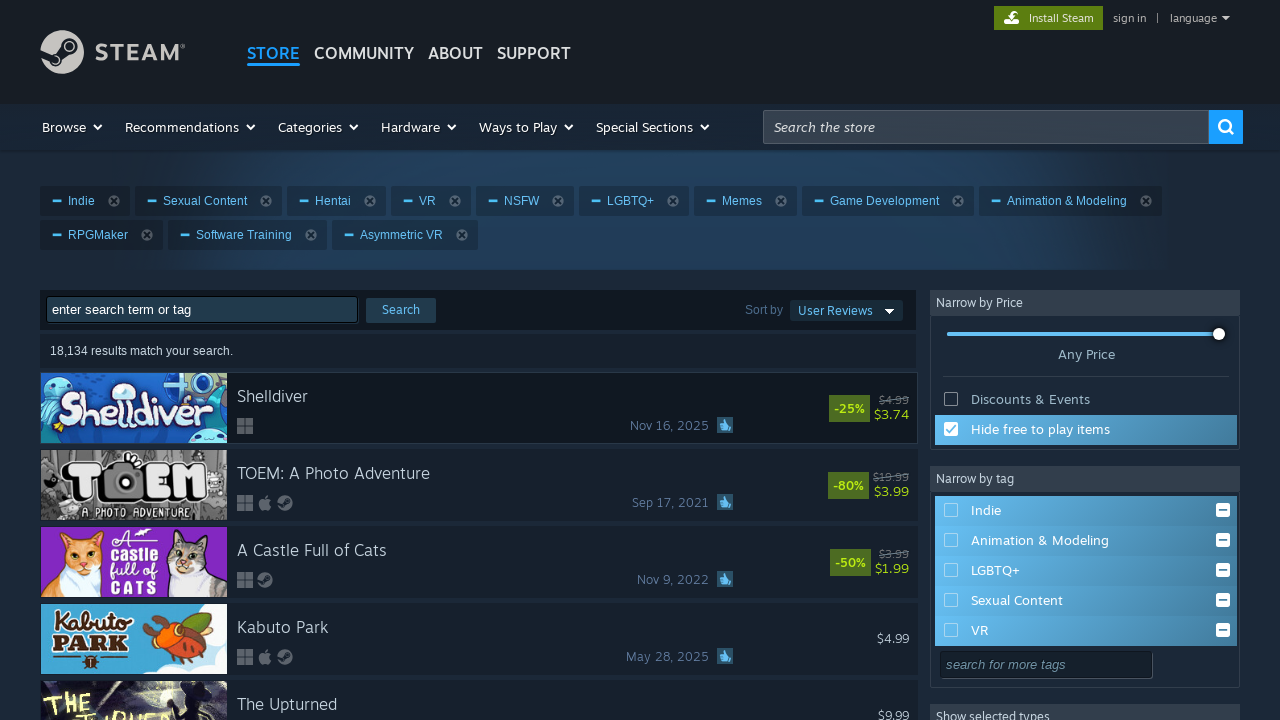

Game detail page loaded - app name element found
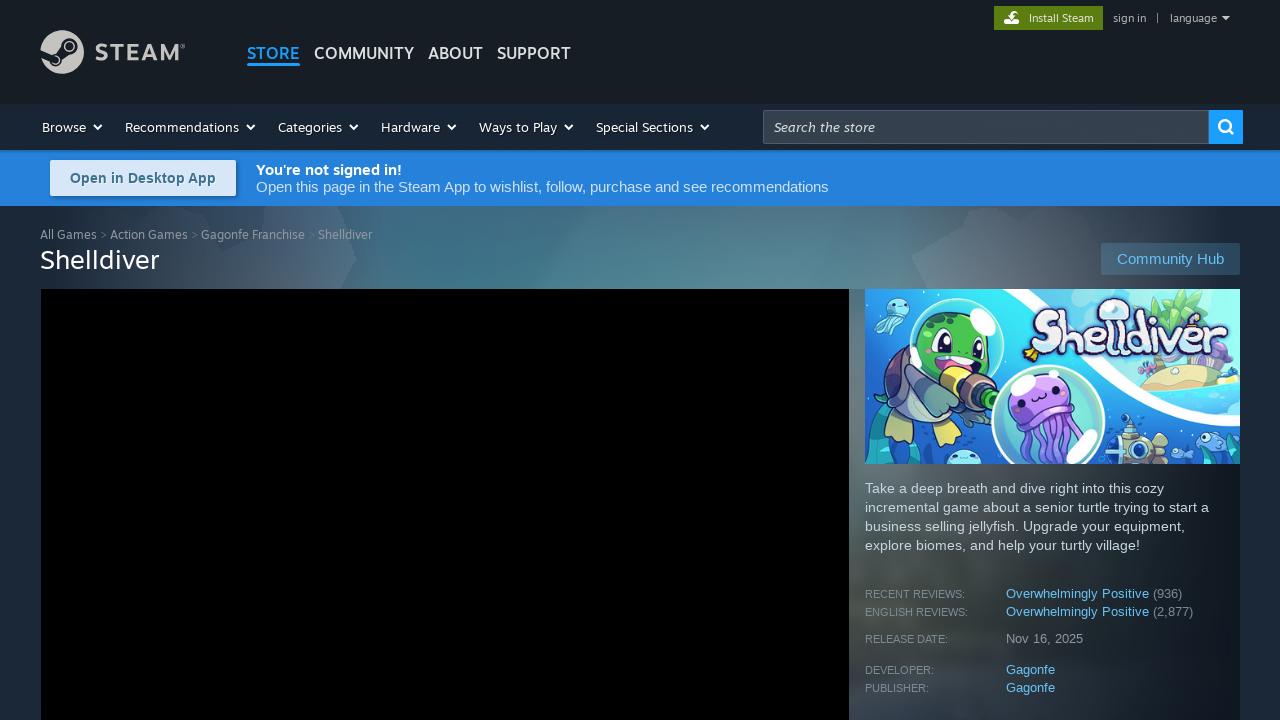

Verified user reviews section exists on game page
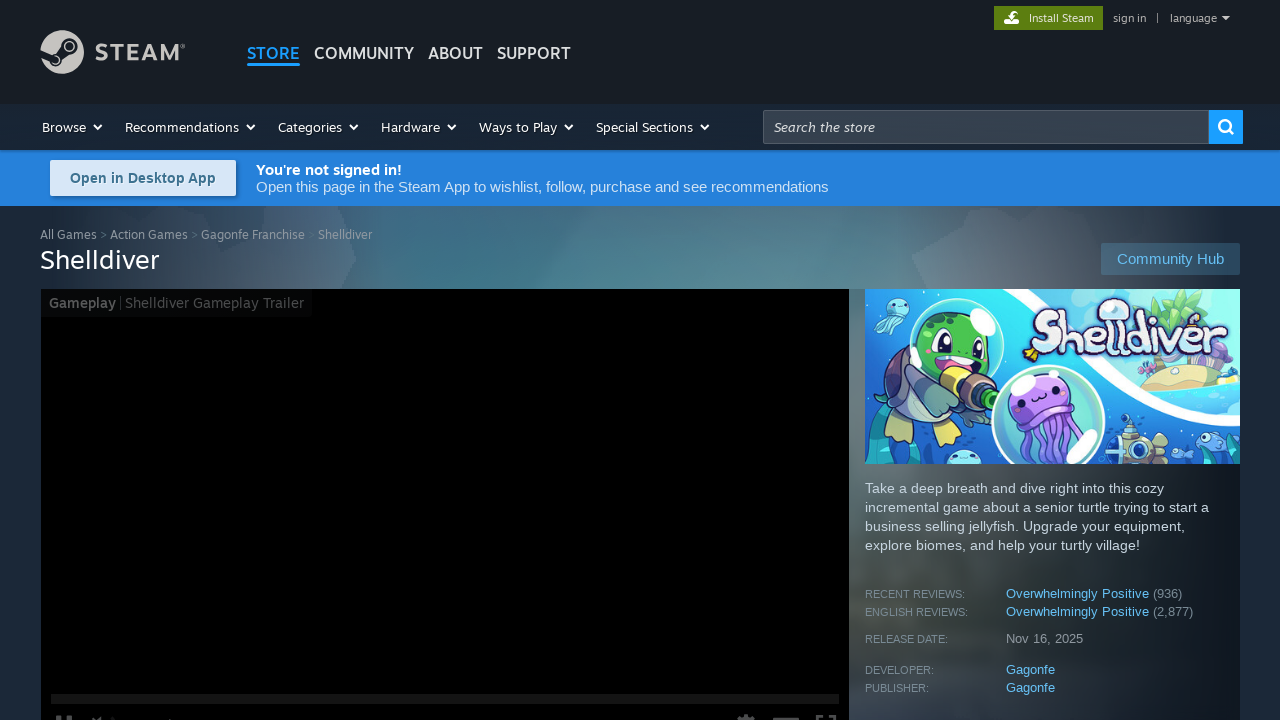

Closed game detail page tab for result 1
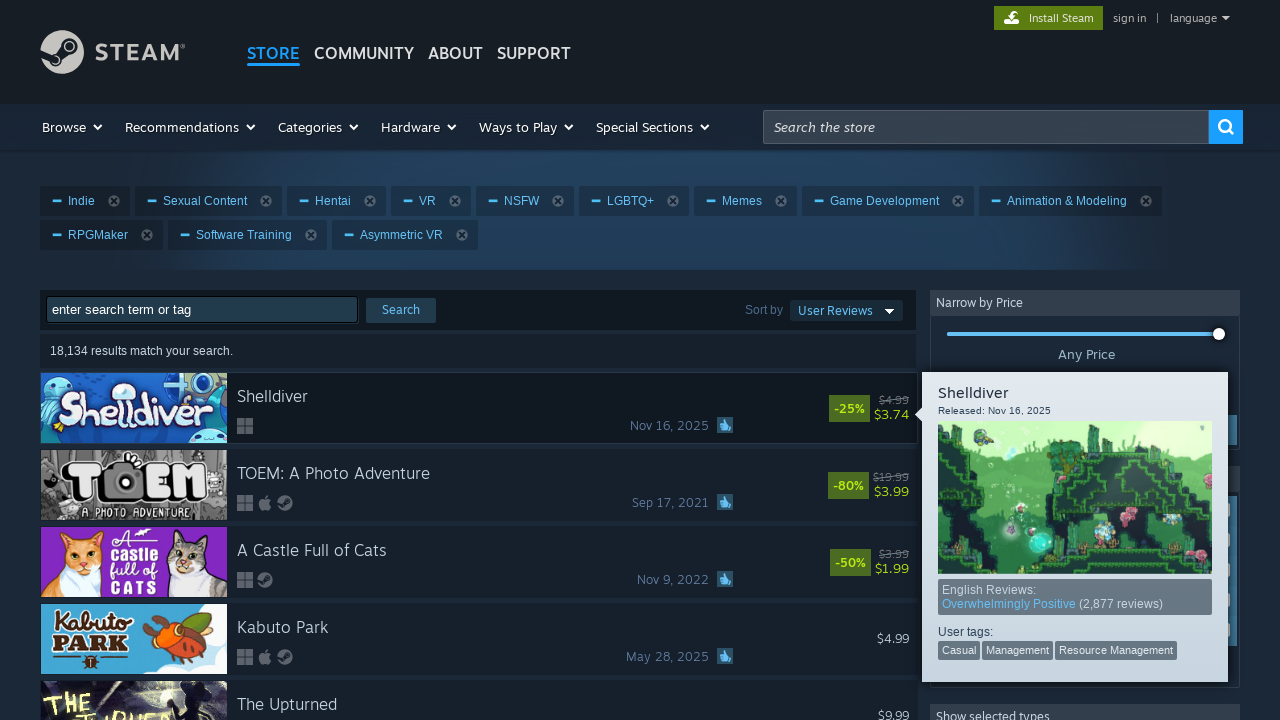

Waited 1 second before processing next game result
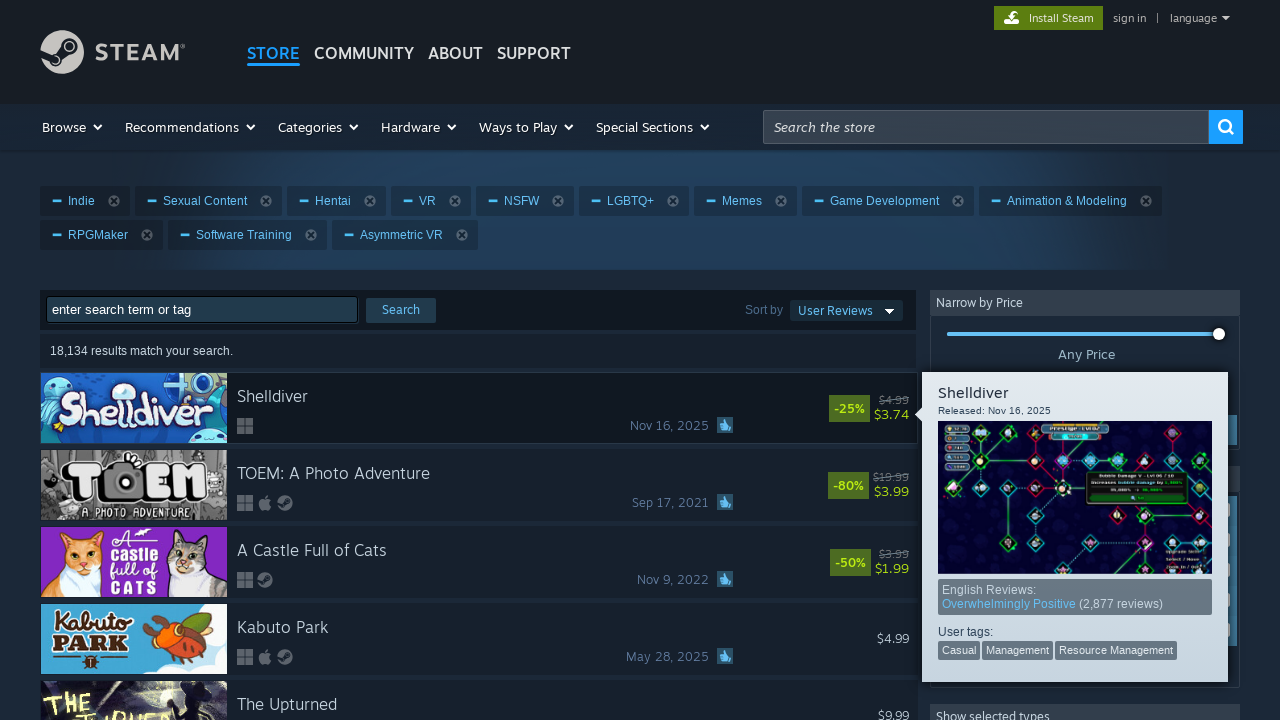

Opened game result 2 in new tab with Ctrl+click at (479, 485) on #search_resultsRows > a:nth-child(2)
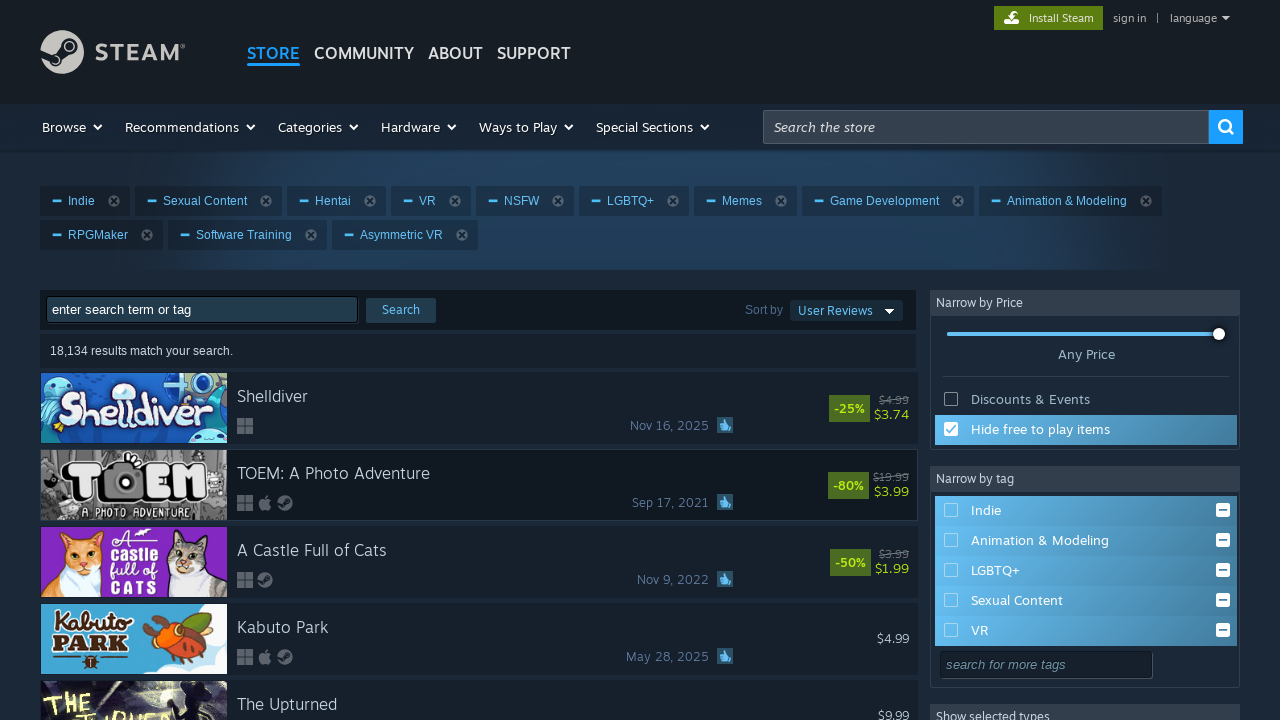

Game detail page loaded - app name element found
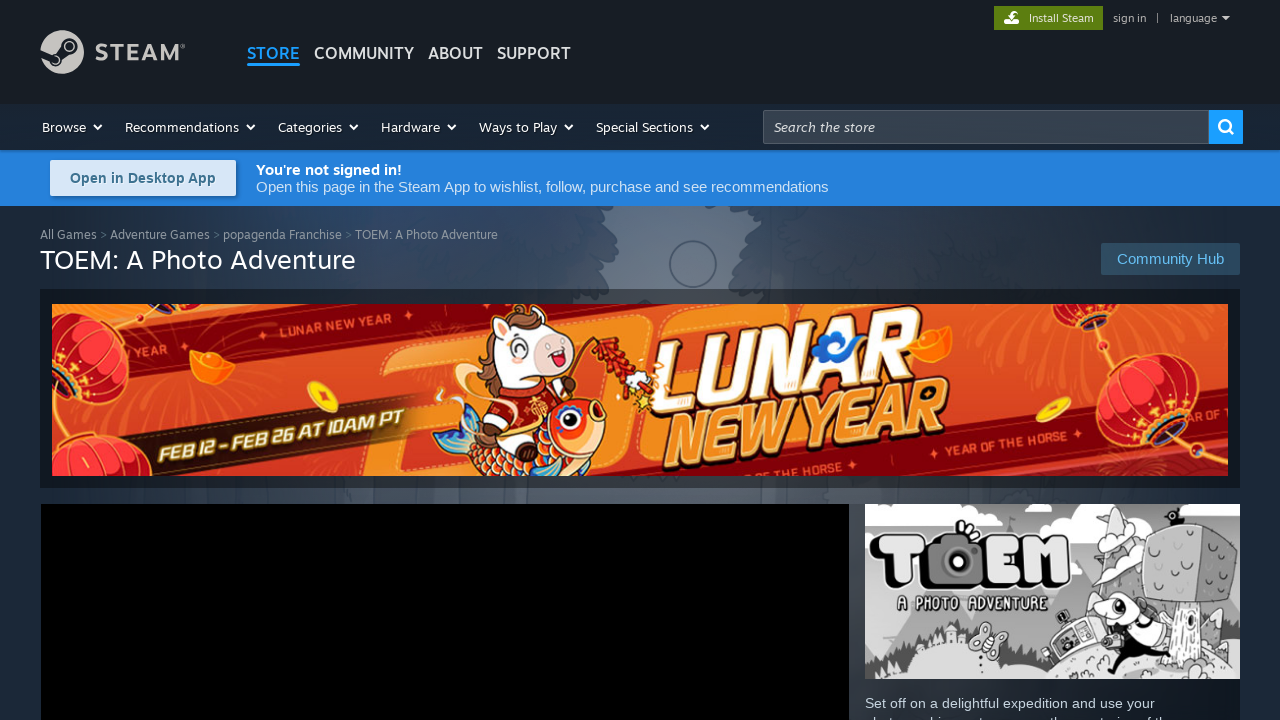

Verified user reviews section exists on game page
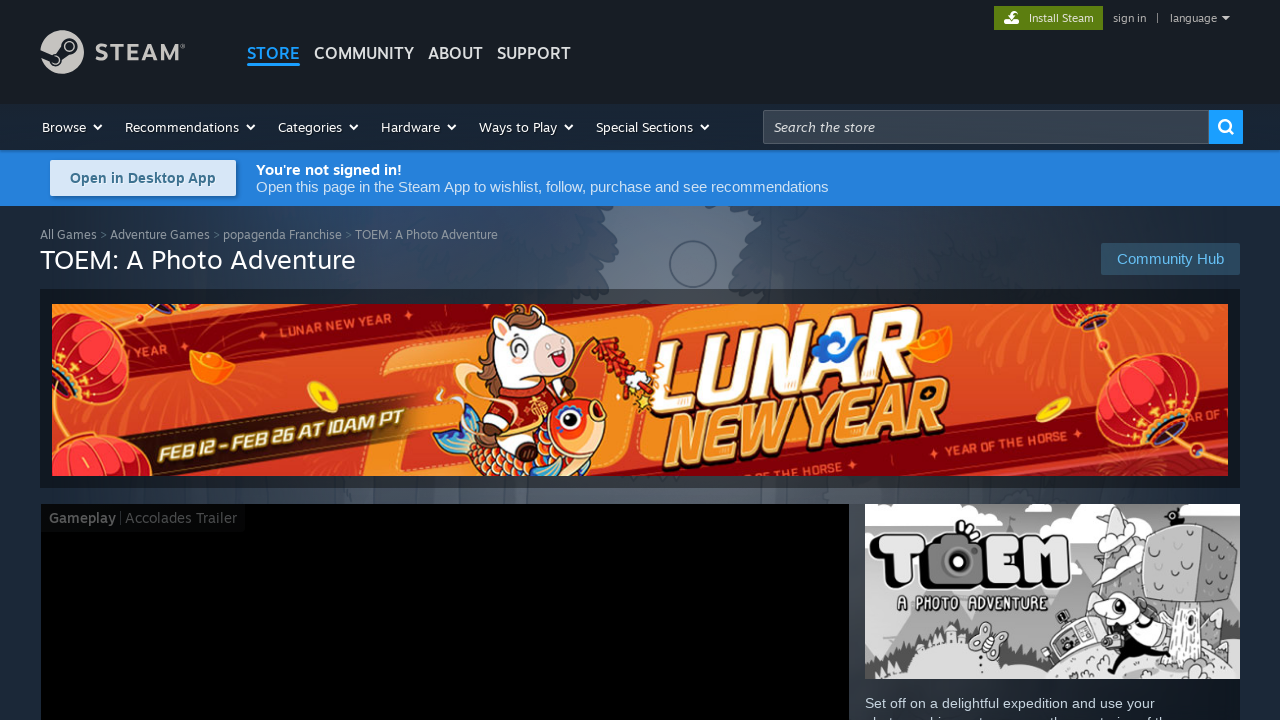

Closed game detail page tab for result 2
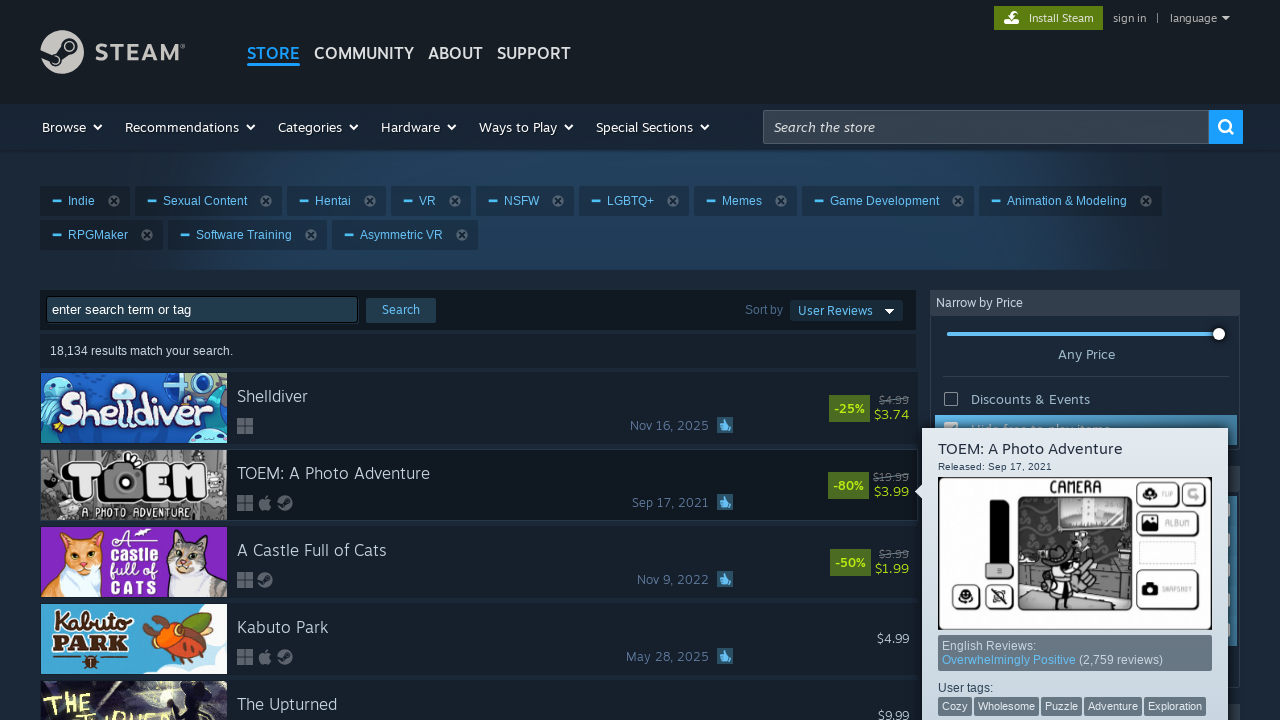

Waited 1 second before processing next game result
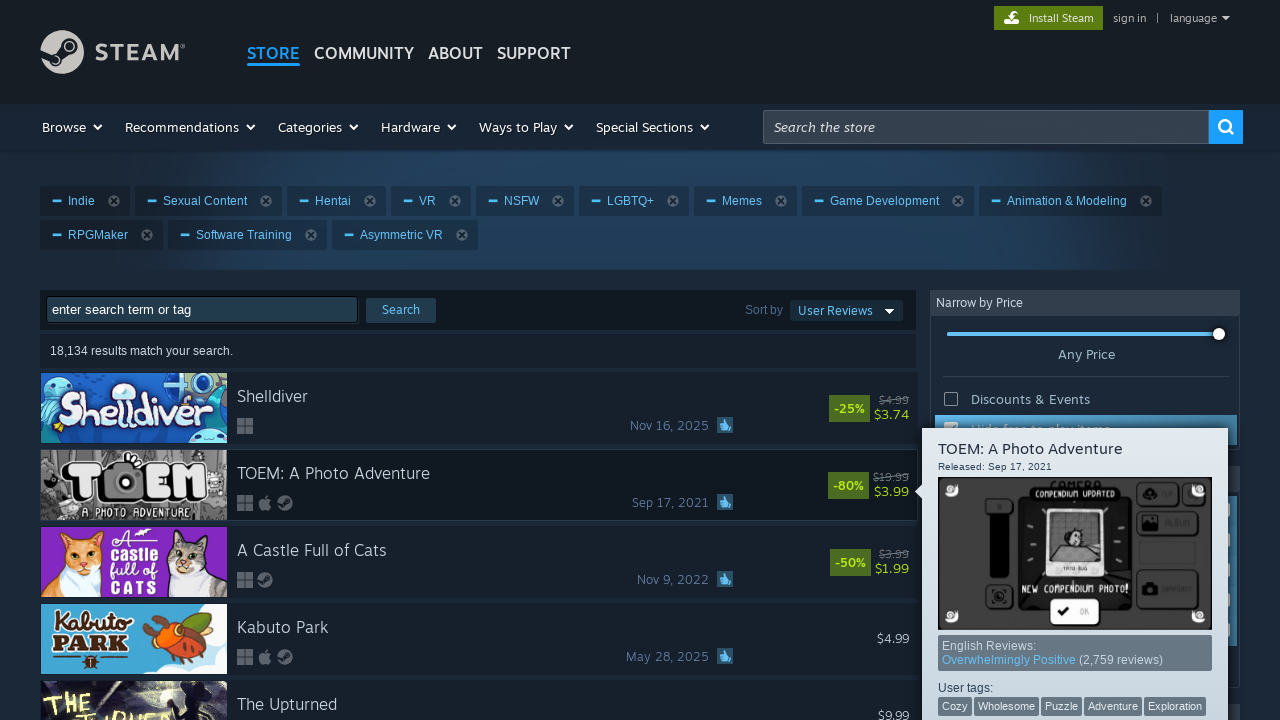

Opened game result 3 in new tab with Ctrl+click at (479, 562) on #search_resultsRows > a:nth-child(3)
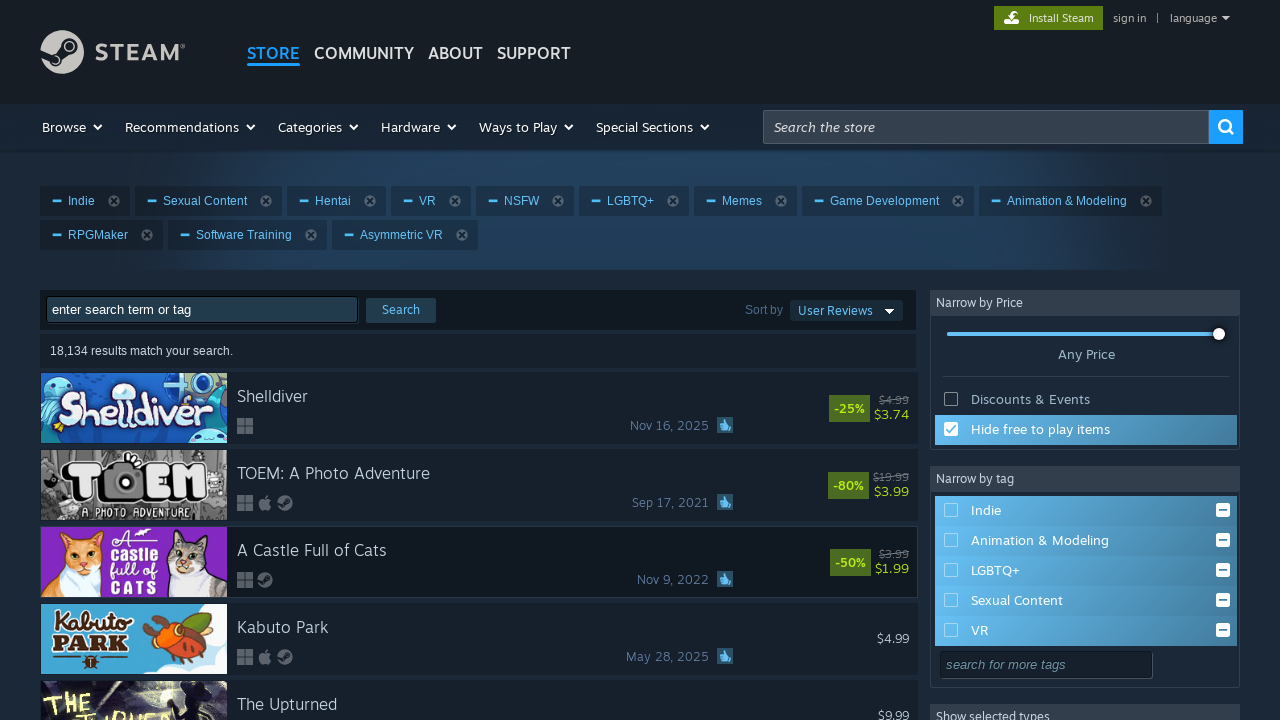

Game detail page loaded - app name element found
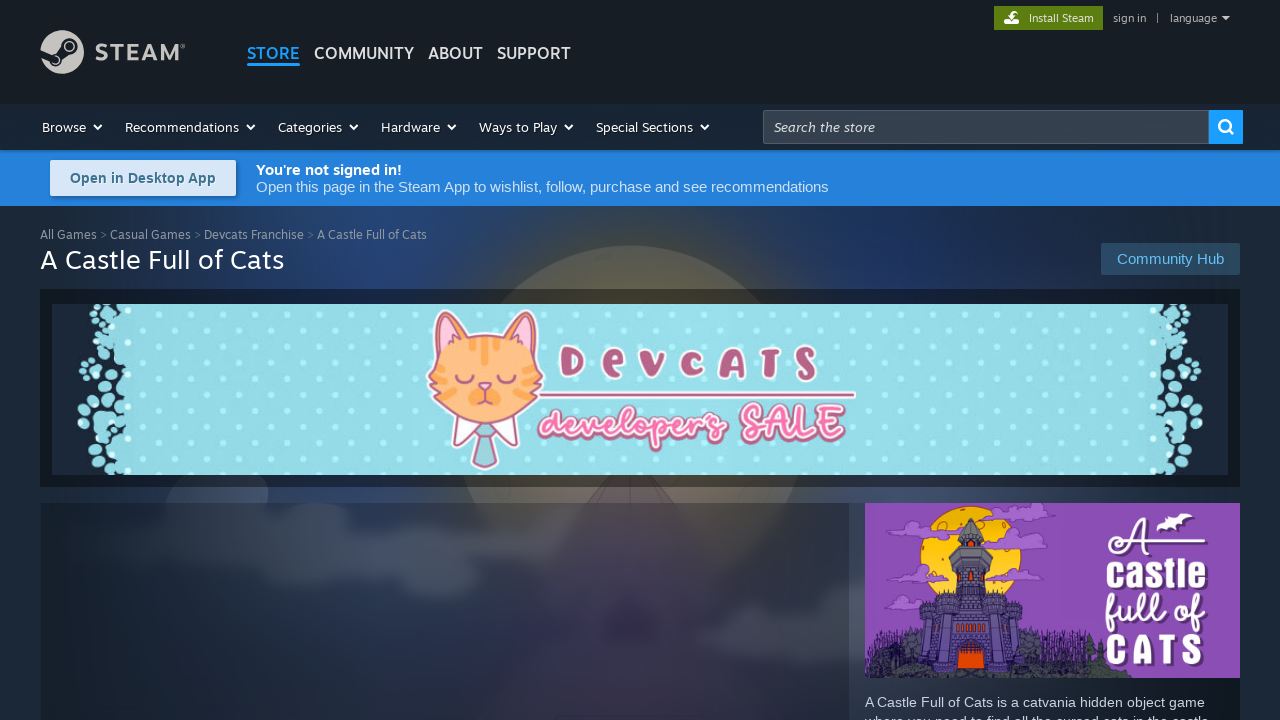

Verified user reviews section exists on game page
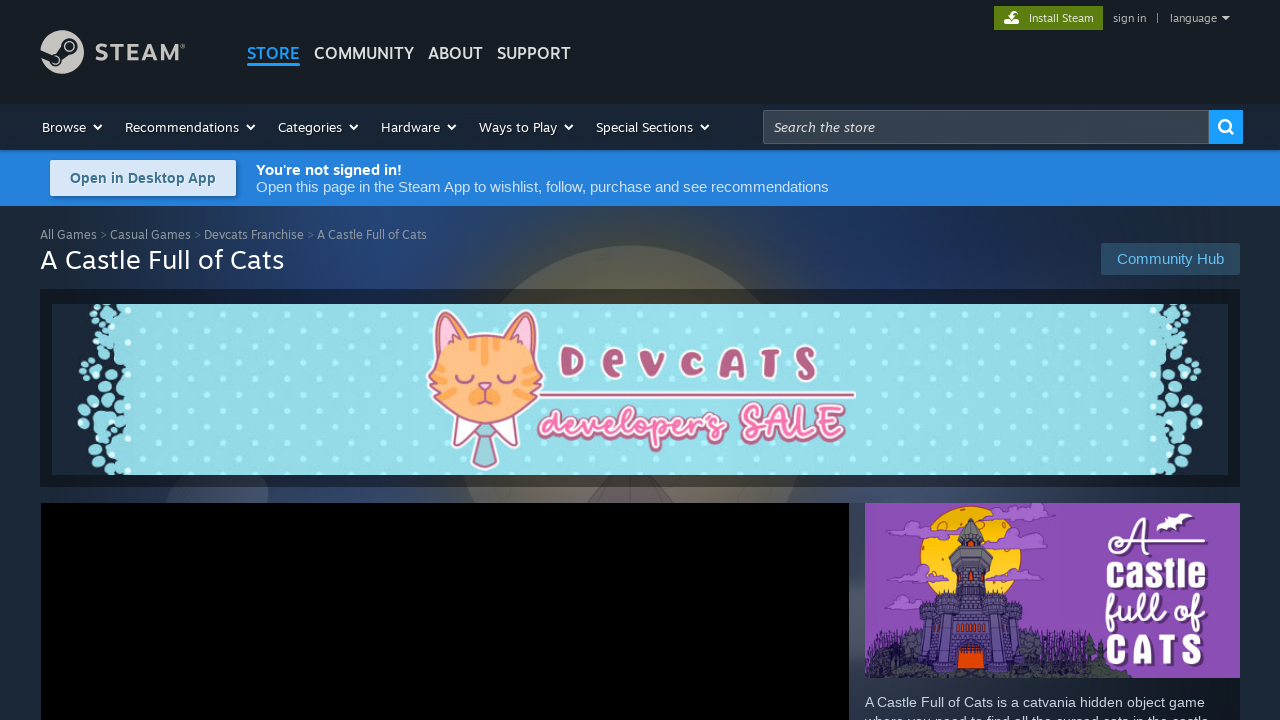

Closed game detail page tab for result 3
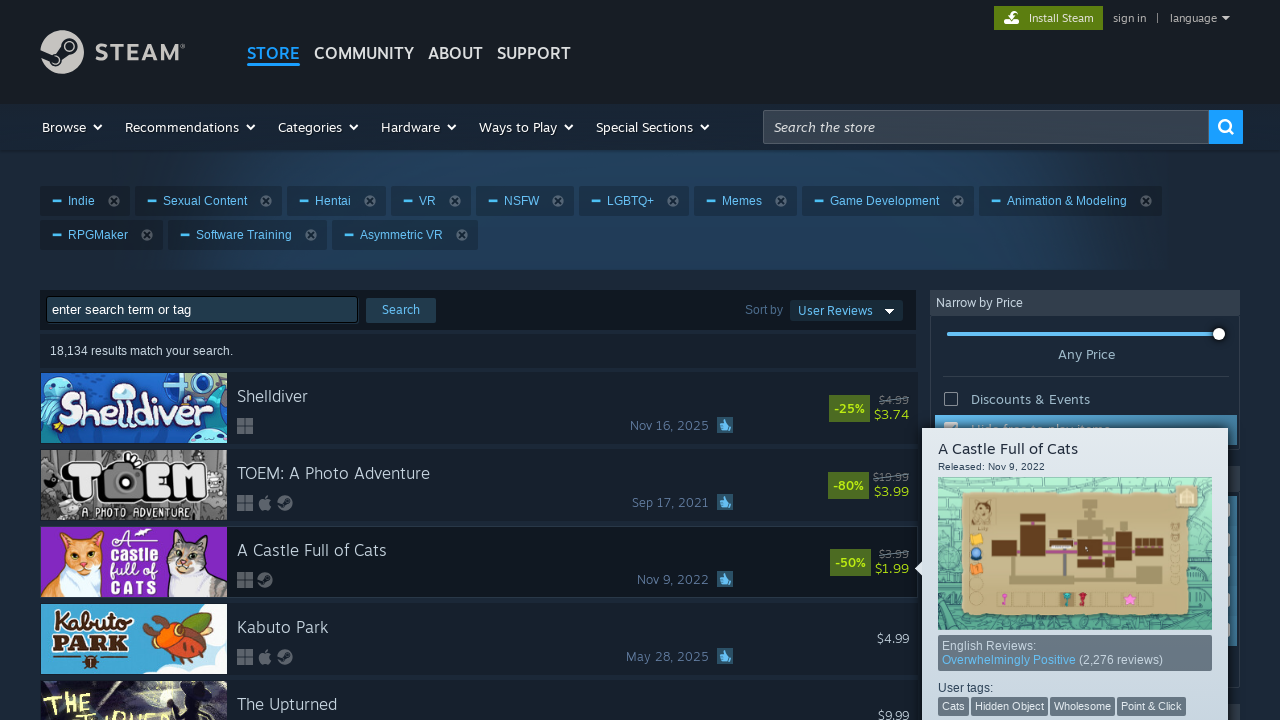

Waited 1 second before processing next game result
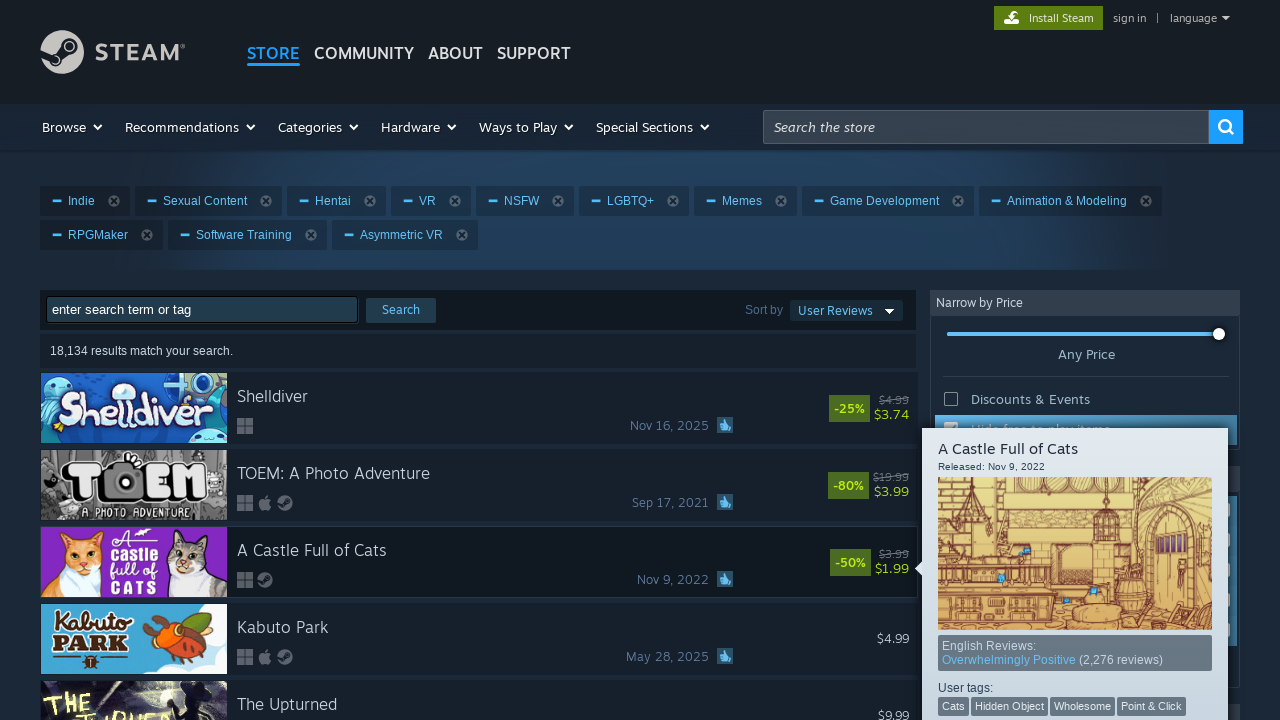

Opened game result 4 in new tab with Ctrl+click at (479, 639) on #search_resultsRows > a:nth-child(4)
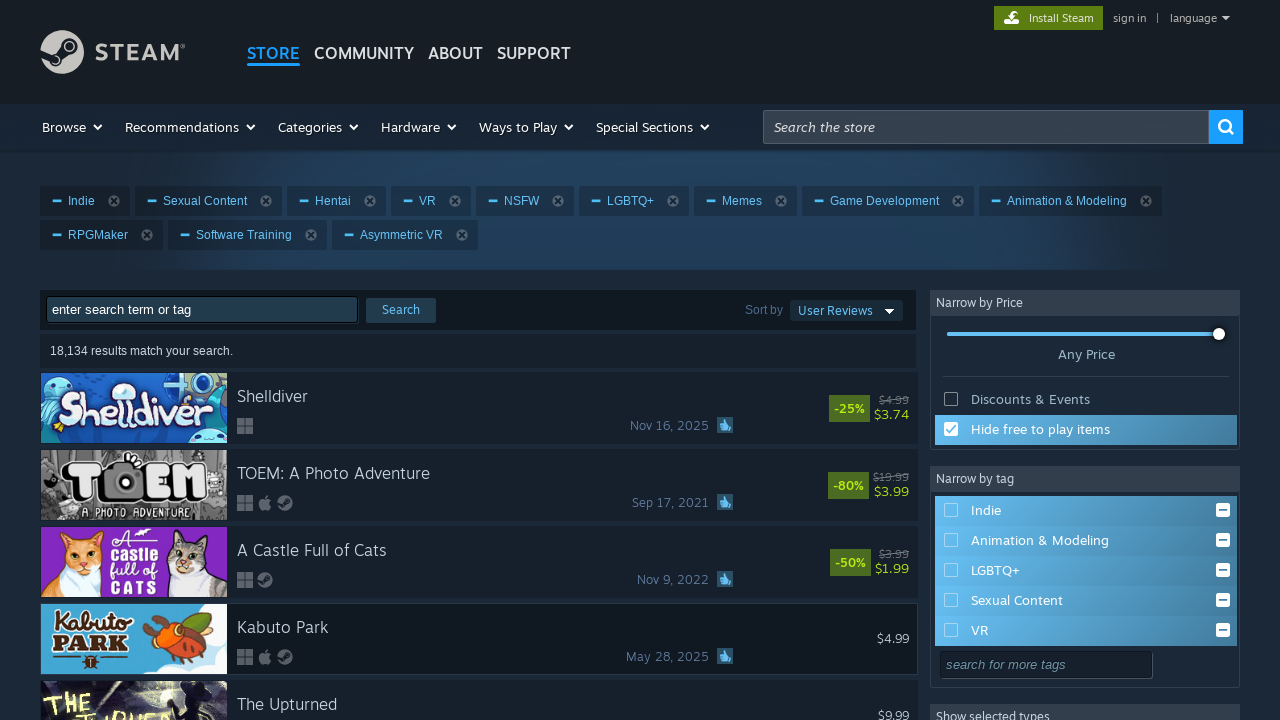

Game detail page loaded - app name element found
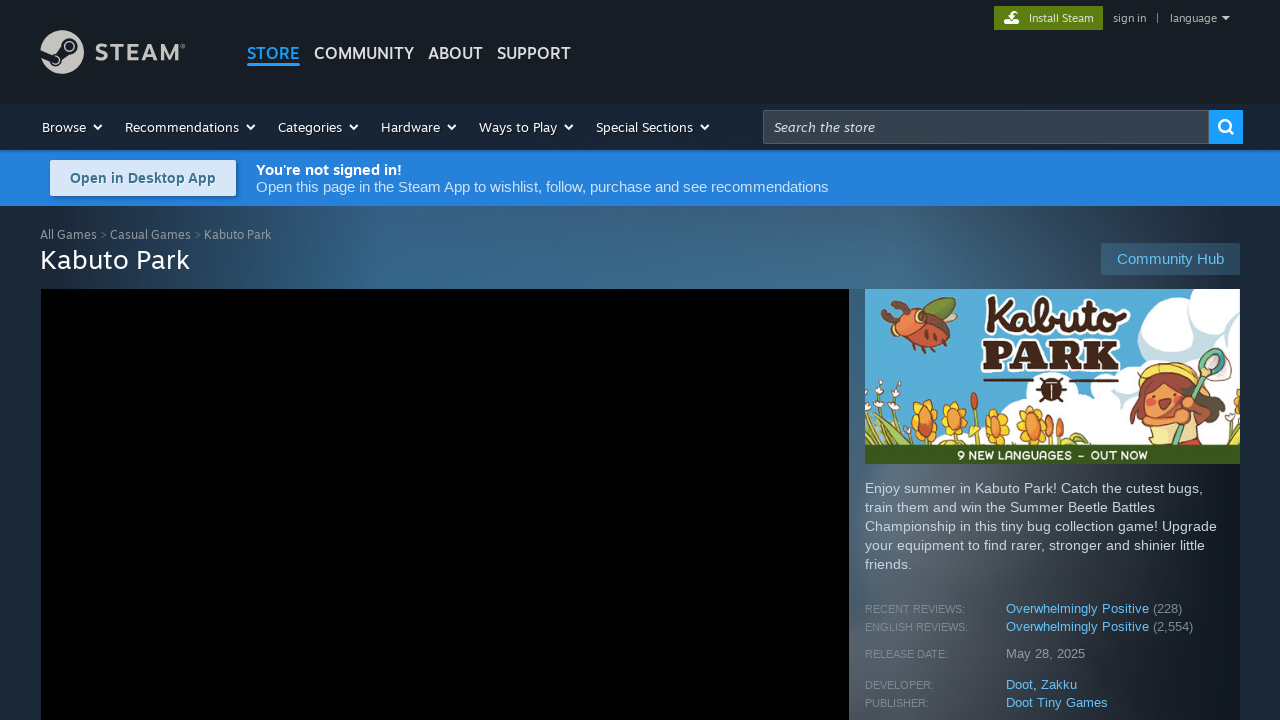

Verified user reviews section exists on game page
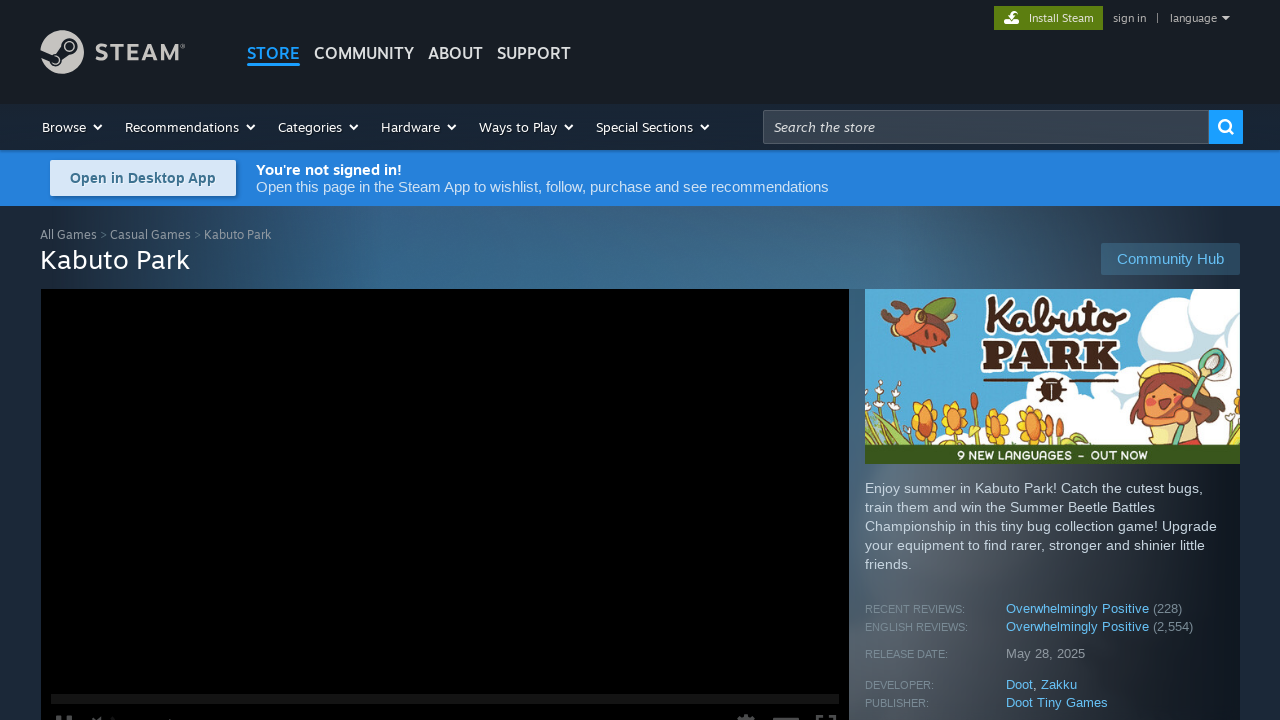

Closed game detail page tab for result 4
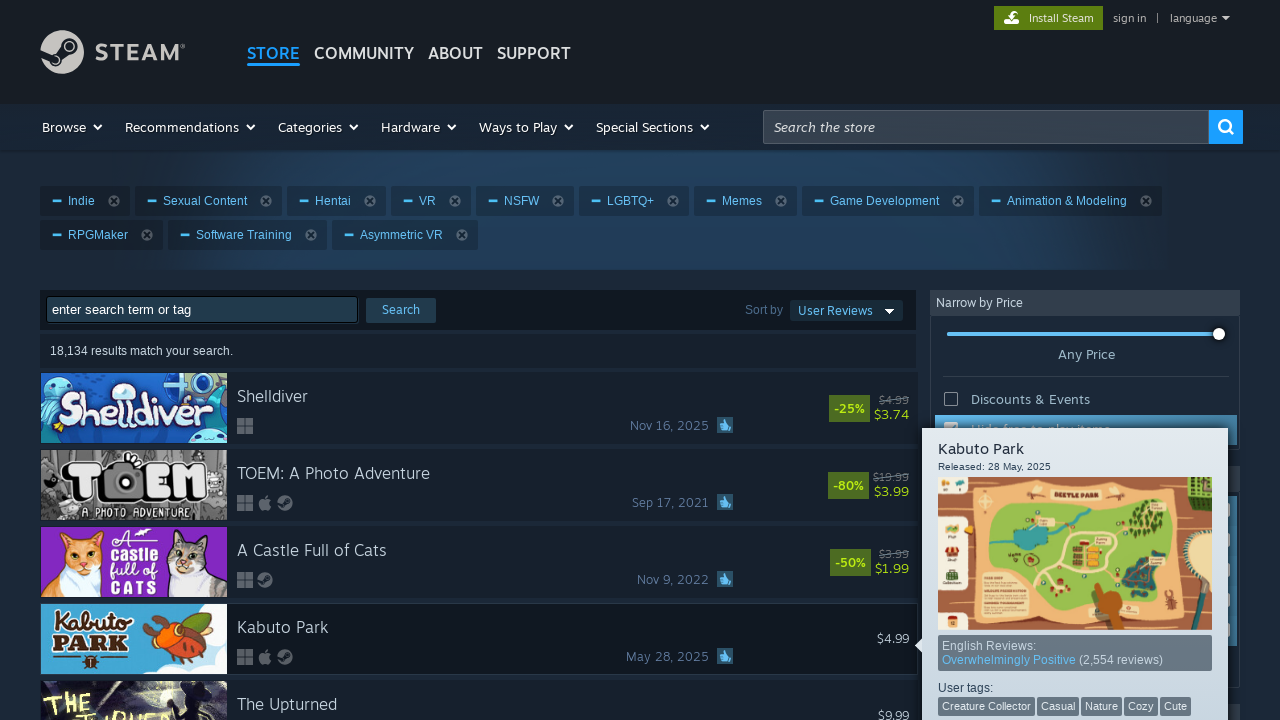

Waited 1 second before processing next game result
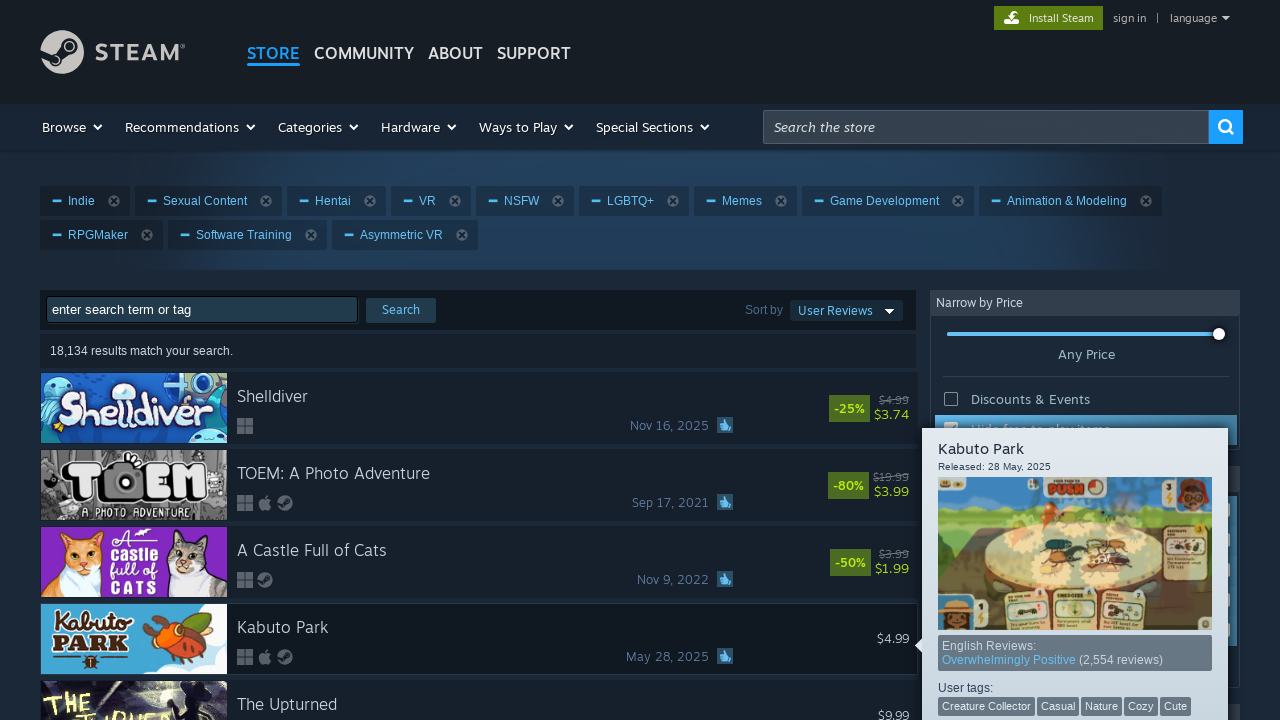

Opened game result 5 in new tab with Ctrl+click at (479, 684) on #search_resultsRows > a:nth-child(5)
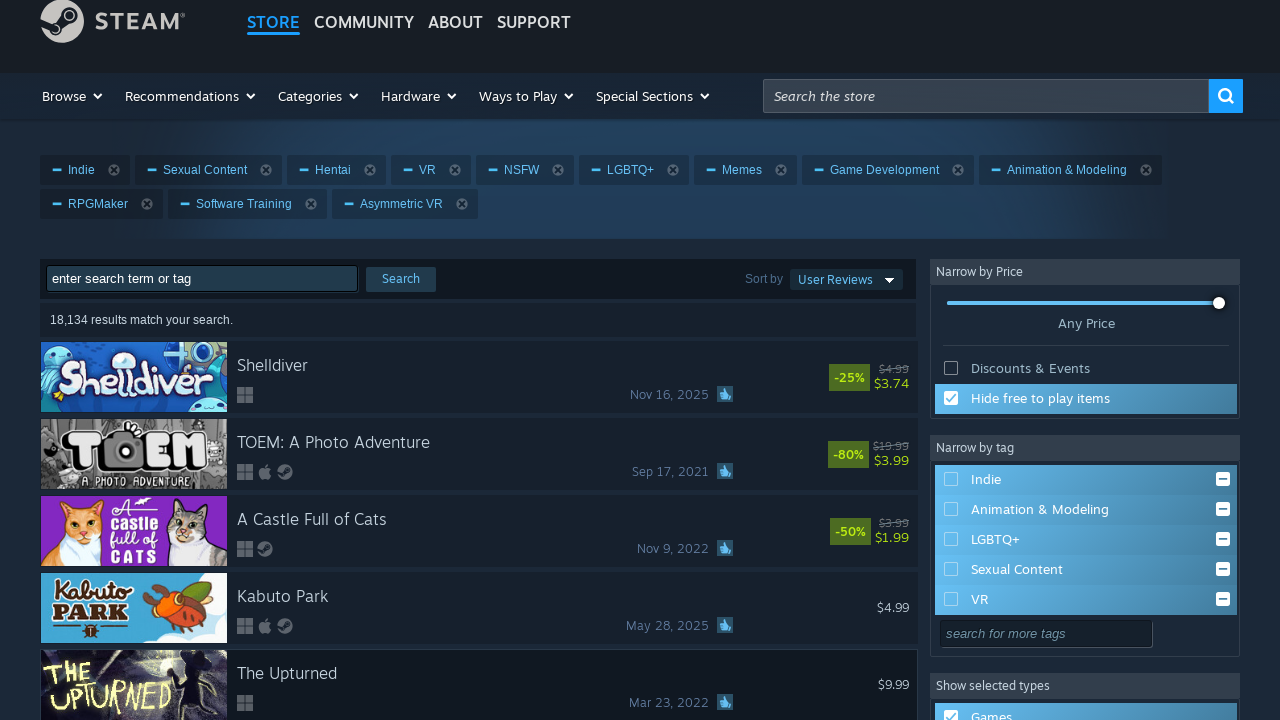

Game detail page loaded - app name element found
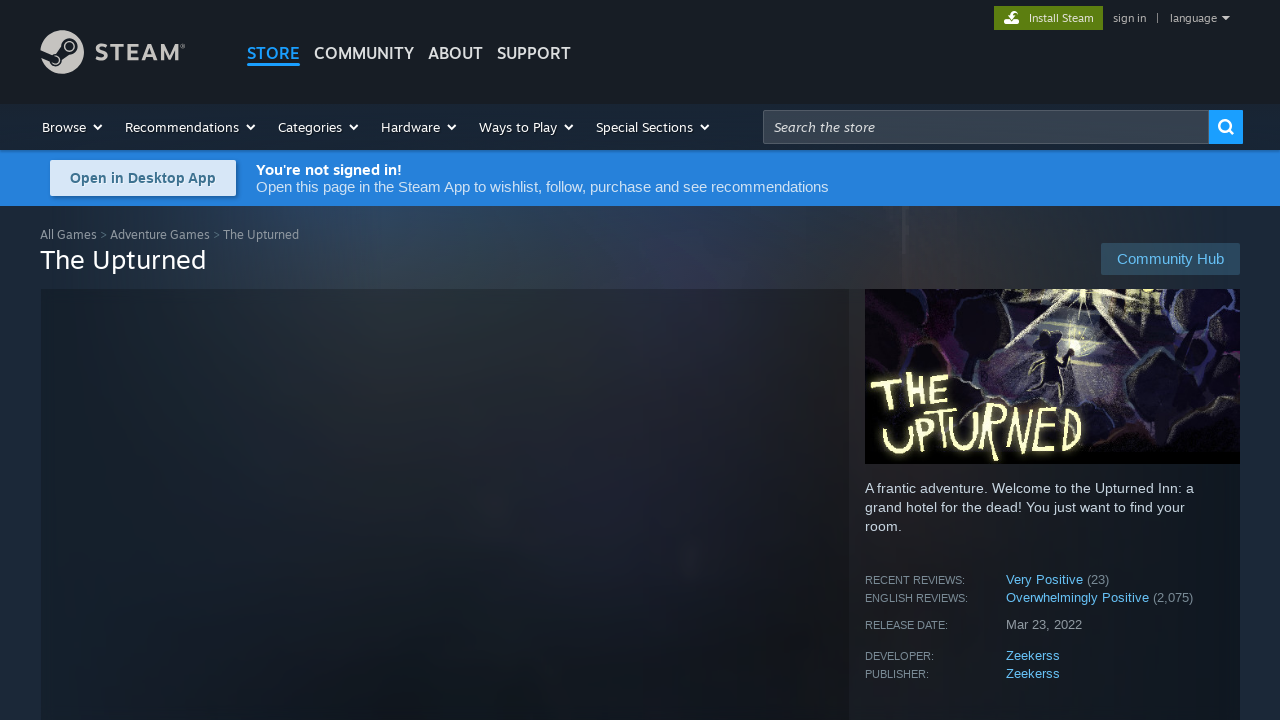

Verified user reviews section exists on game page
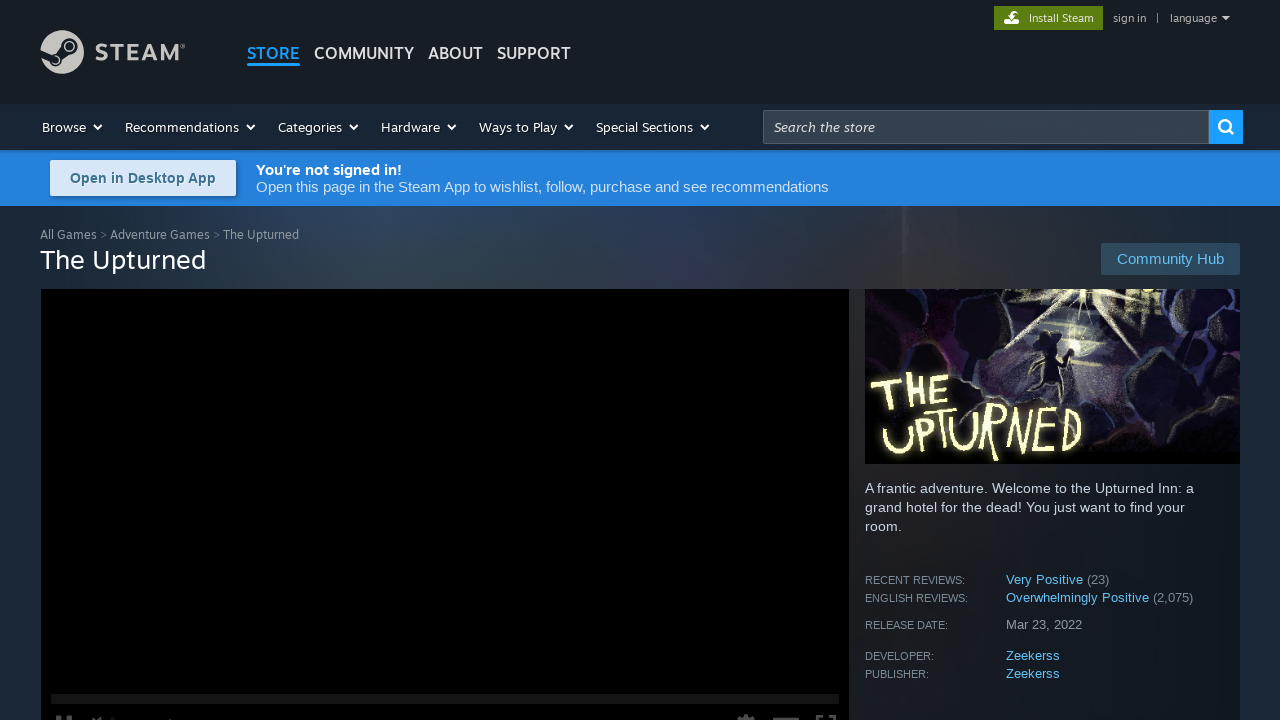

Closed game detail page tab for result 5
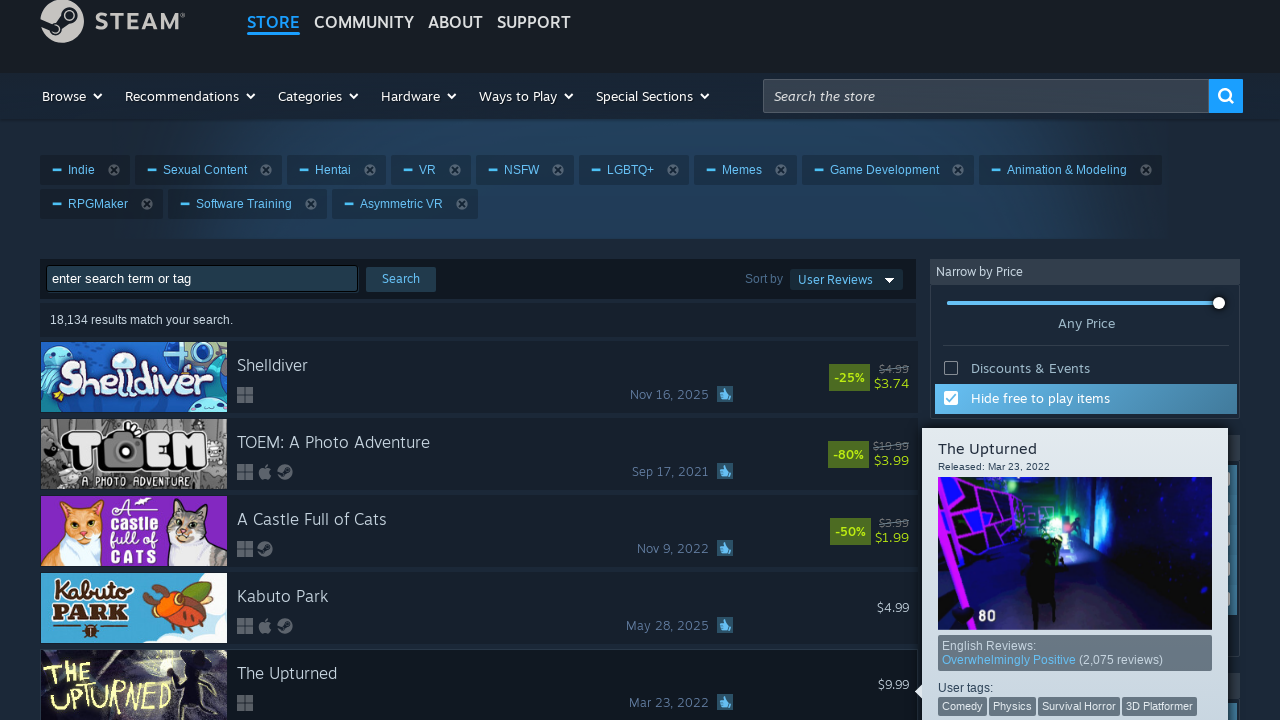

Waited 1 second before processing next game result
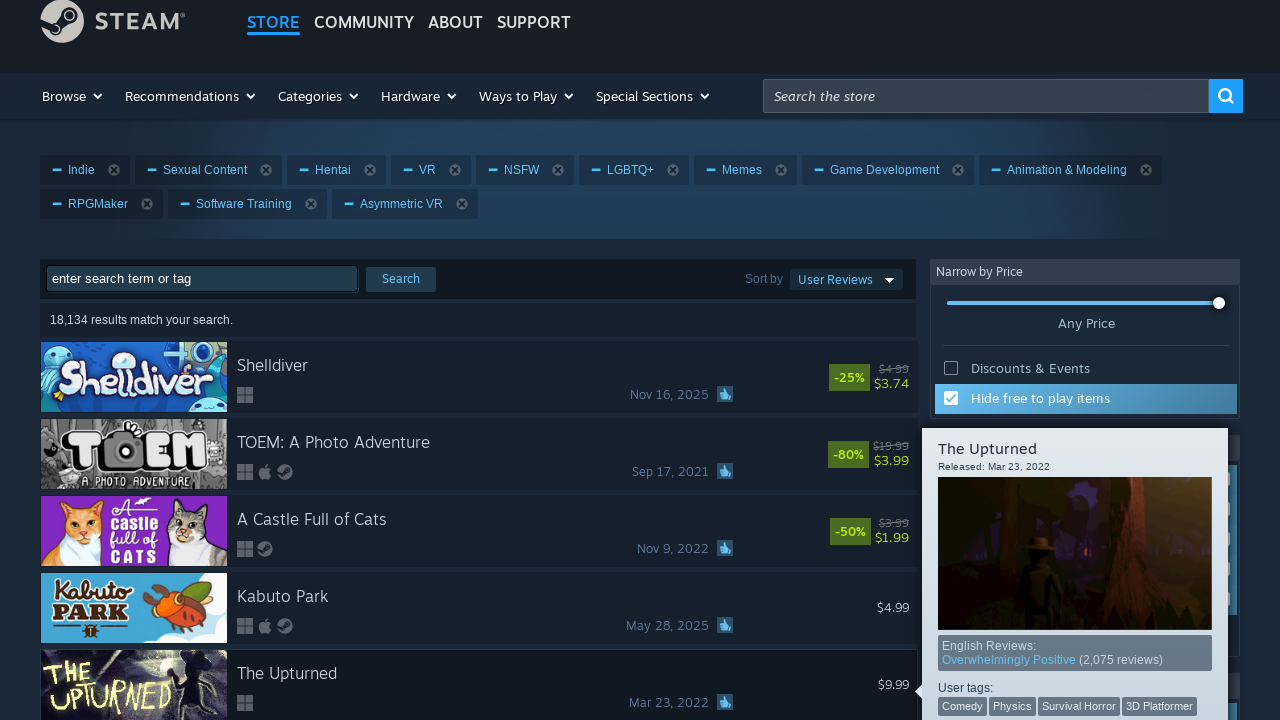

Opened game result 6 in new tab with Ctrl+click at (479, 360) on #search_resultsRows > a:nth-child(6)
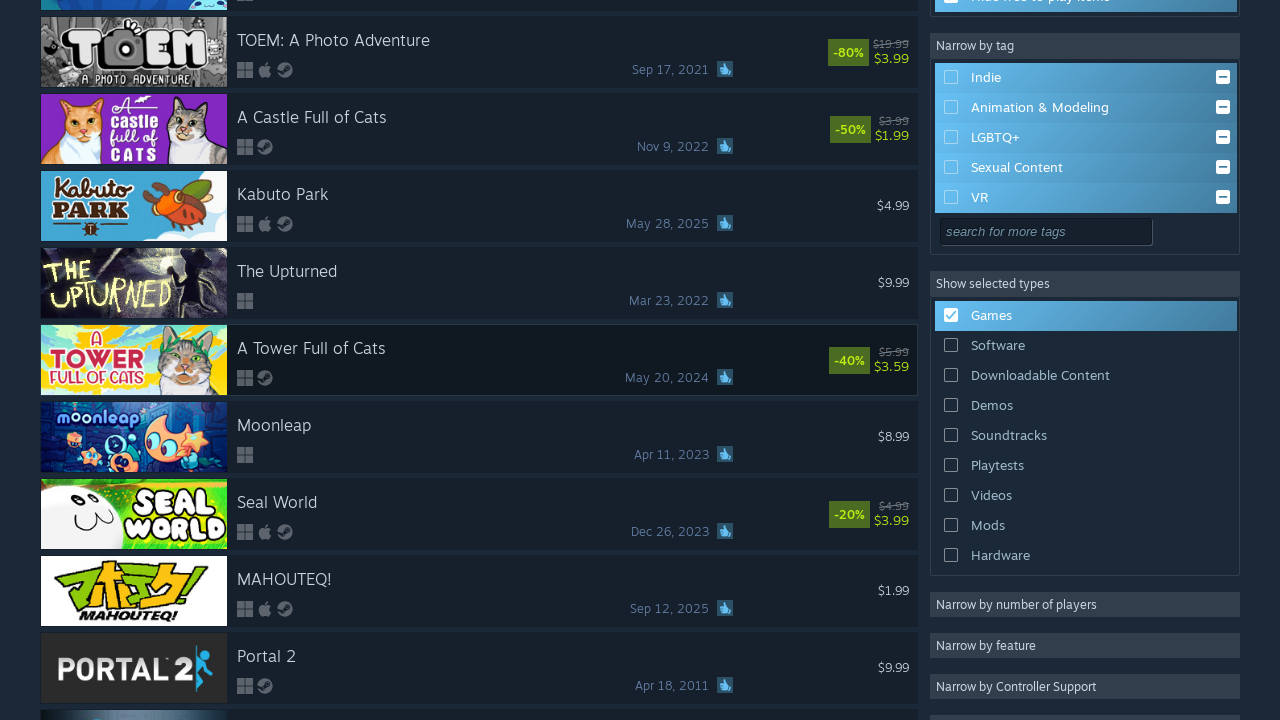

Game detail page loaded - app name element found
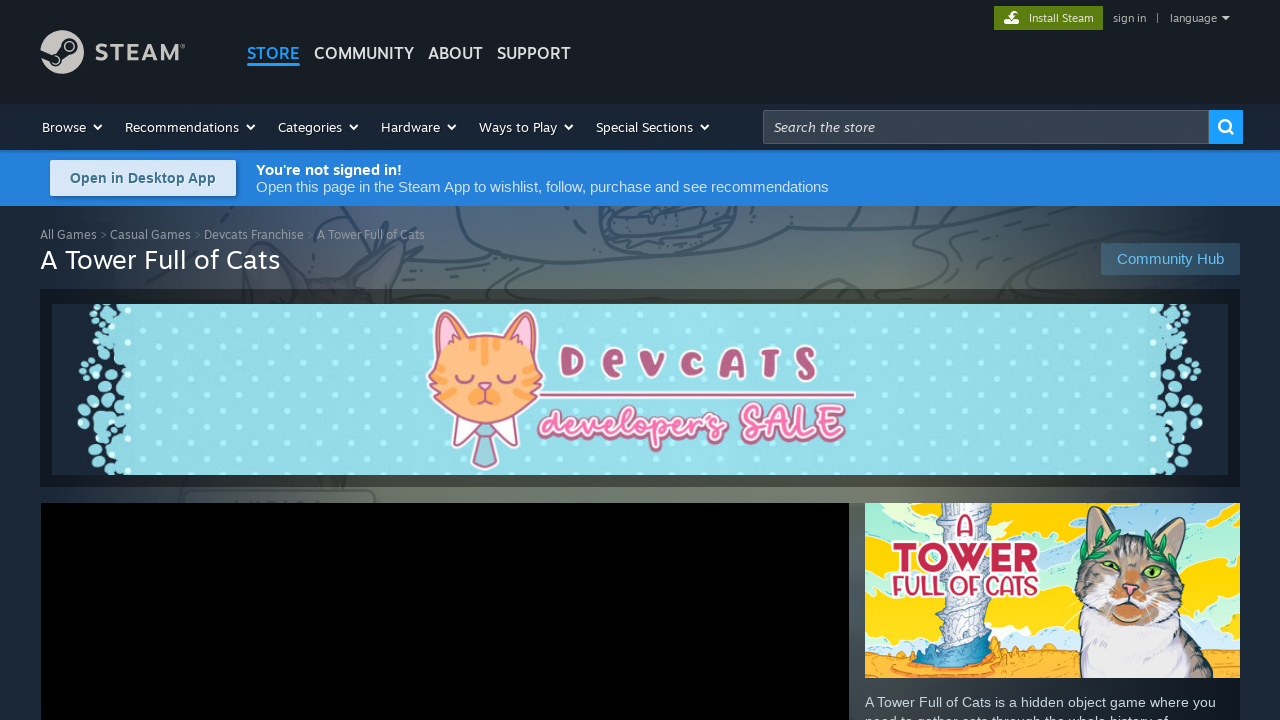

Verified user reviews section exists on game page
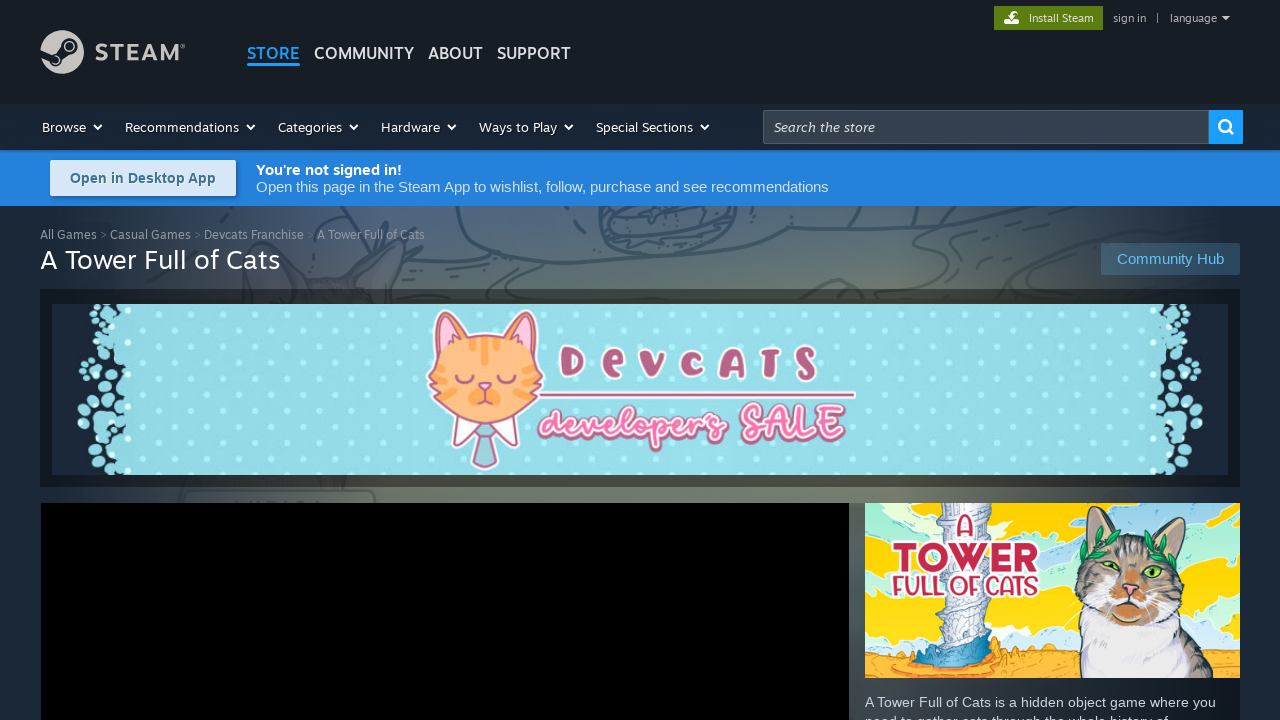

Closed game detail page tab for result 6
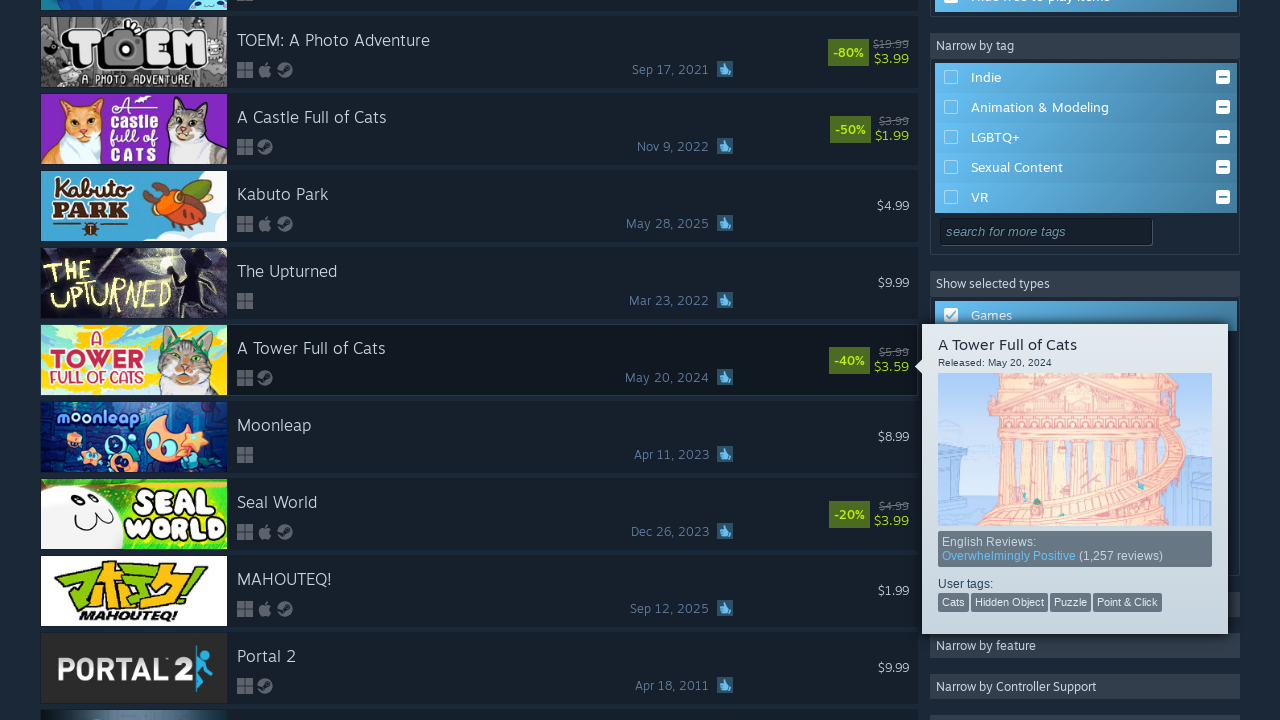

Waited 1 second before processing next game result
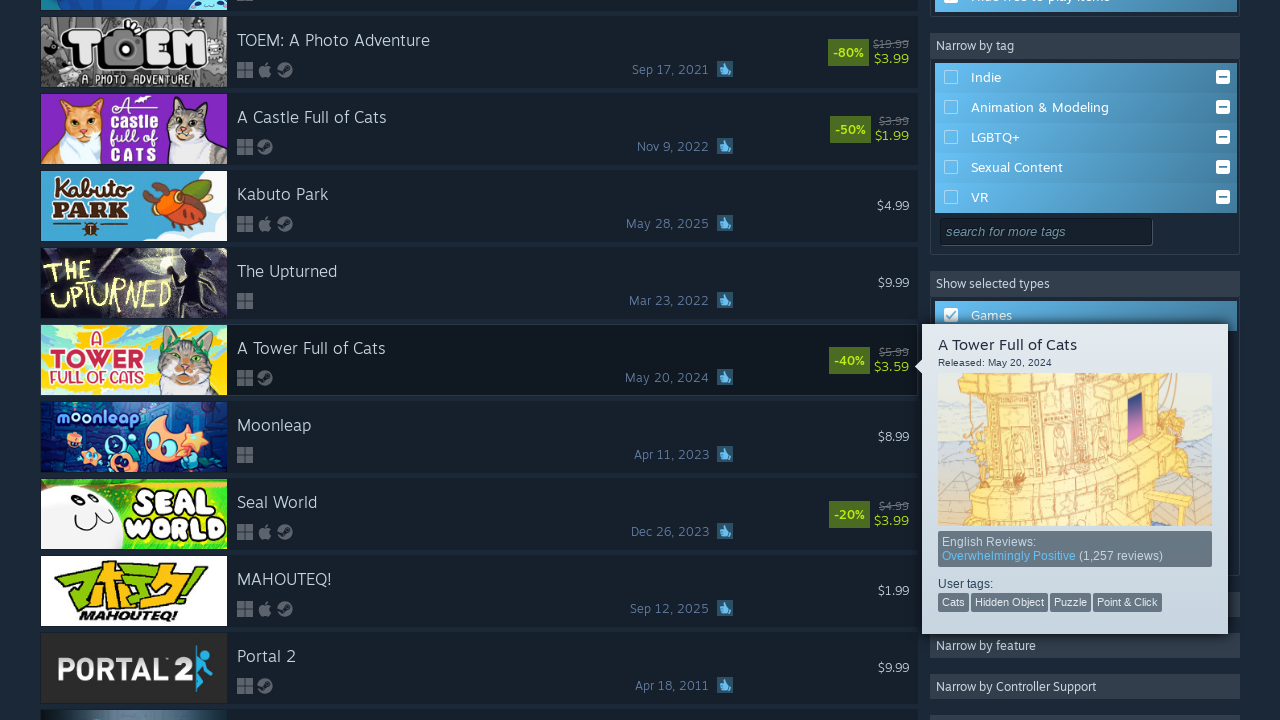

Opened game result 7 in new tab with Ctrl+click at (479, 437) on #search_resultsRows > a:nth-child(7)
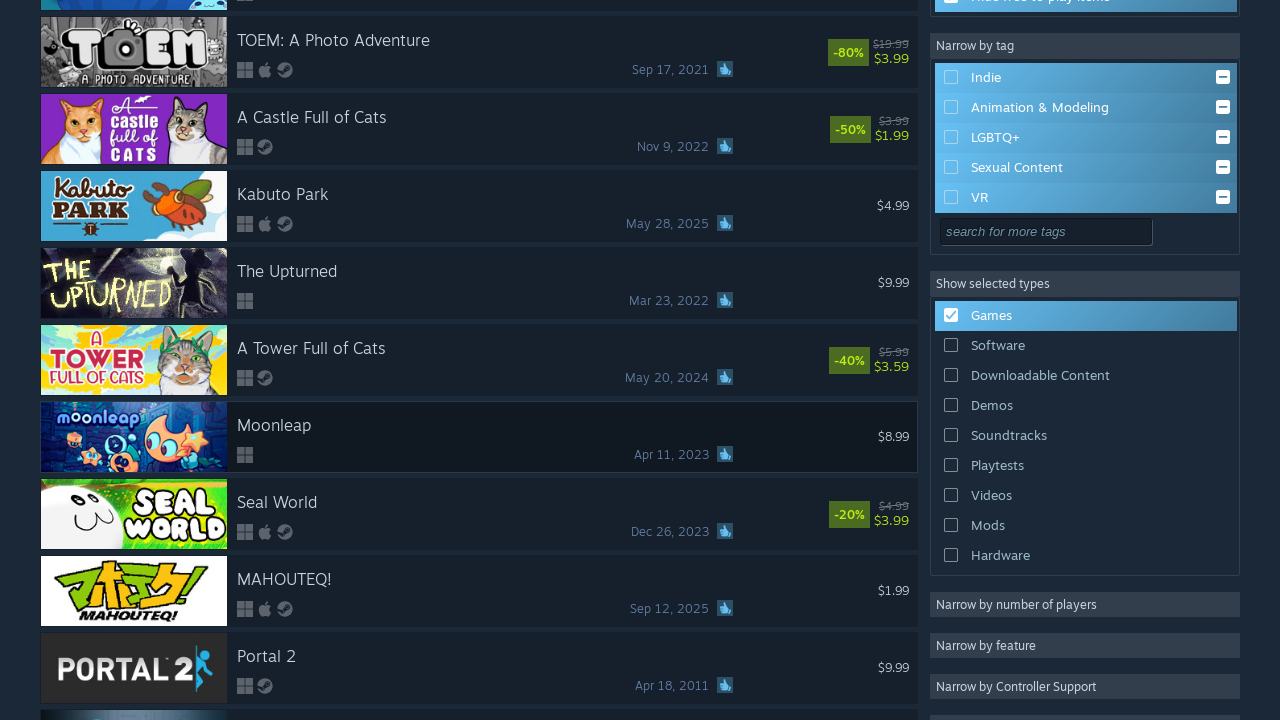

Game detail page loaded - app name element found
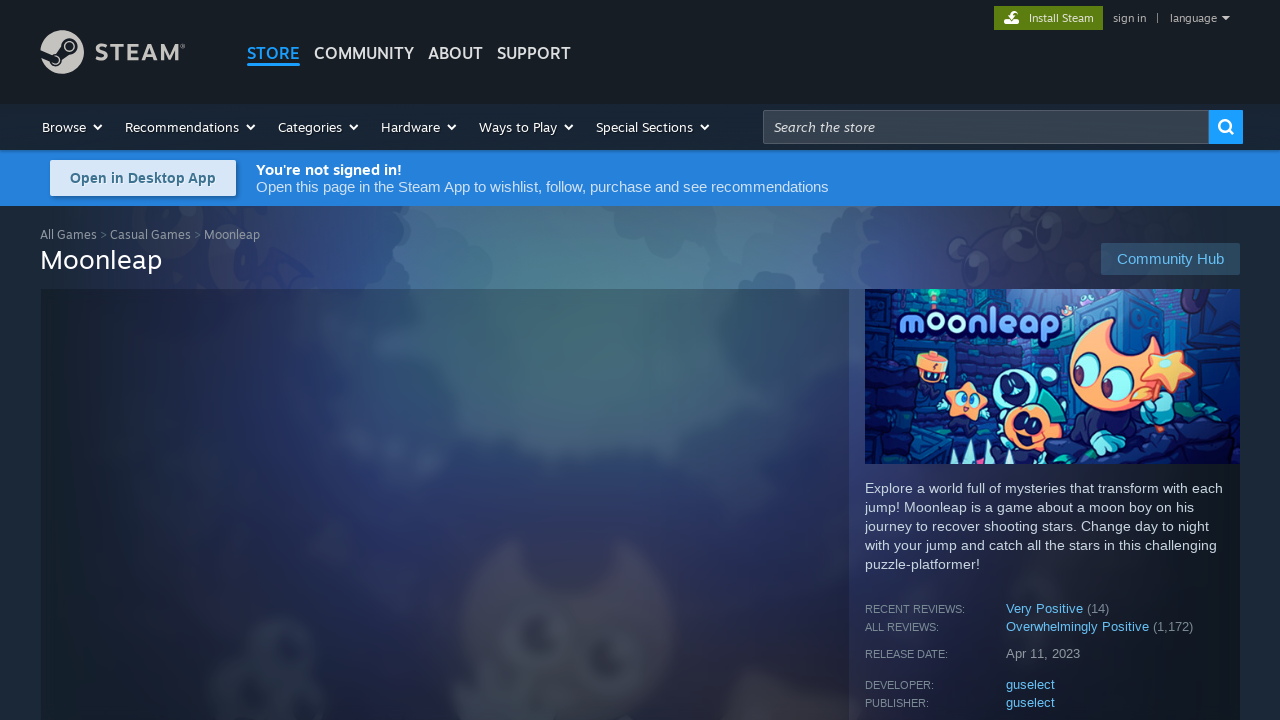

Verified user reviews section exists on game page
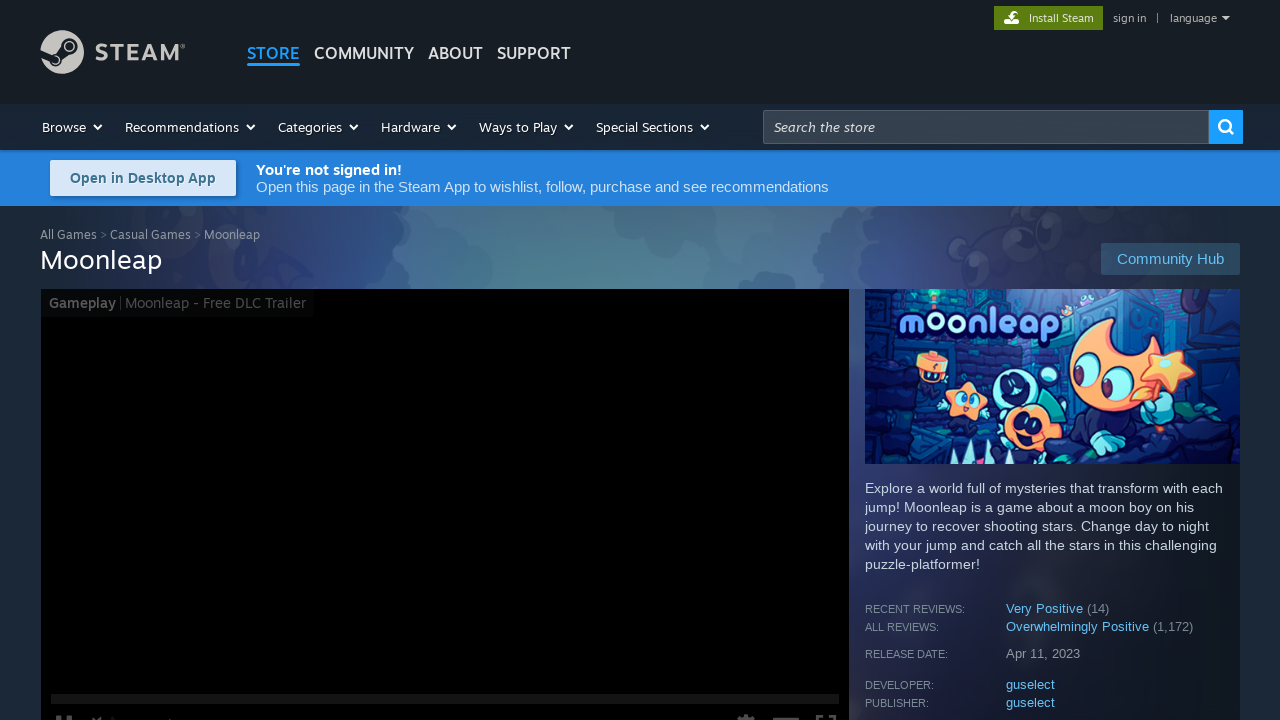

Closed game detail page tab for result 7
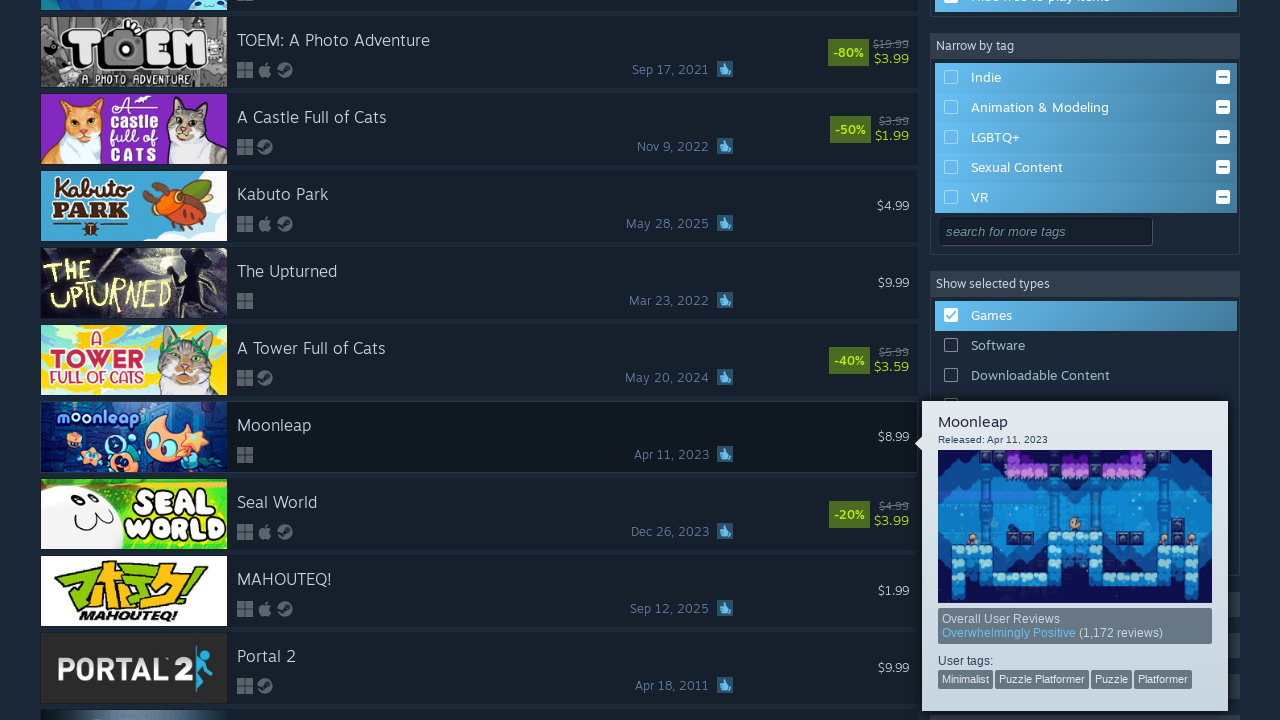

Waited 1 second before processing next game result
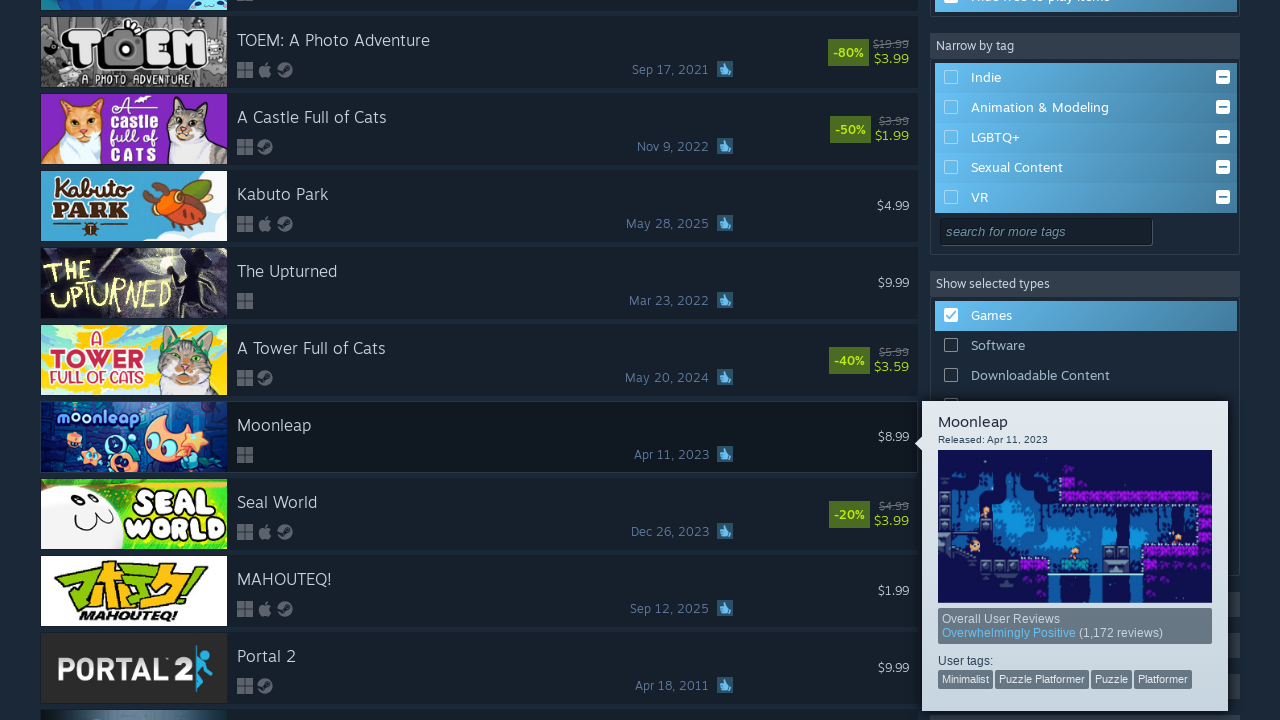

Opened game result 8 in new tab with Ctrl+click at (479, 514) on #search_resultsRows > a:nth-child(8)
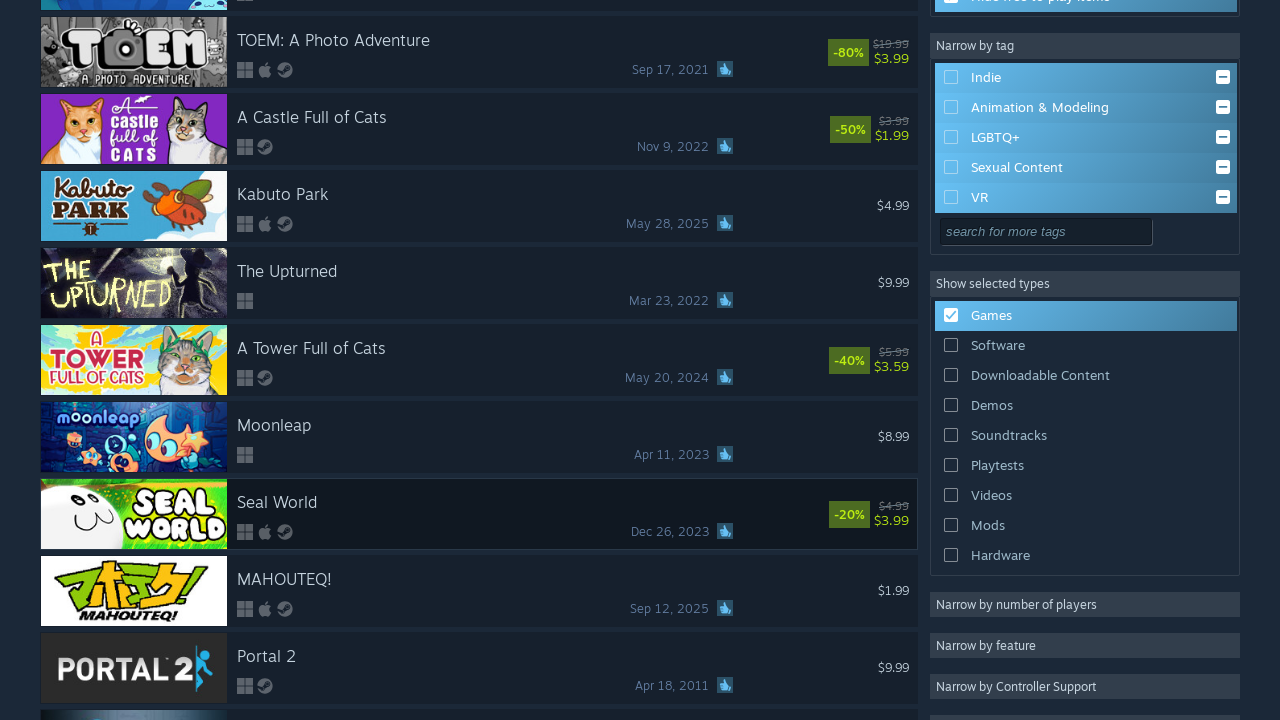

Game detail page loaded - app name element found
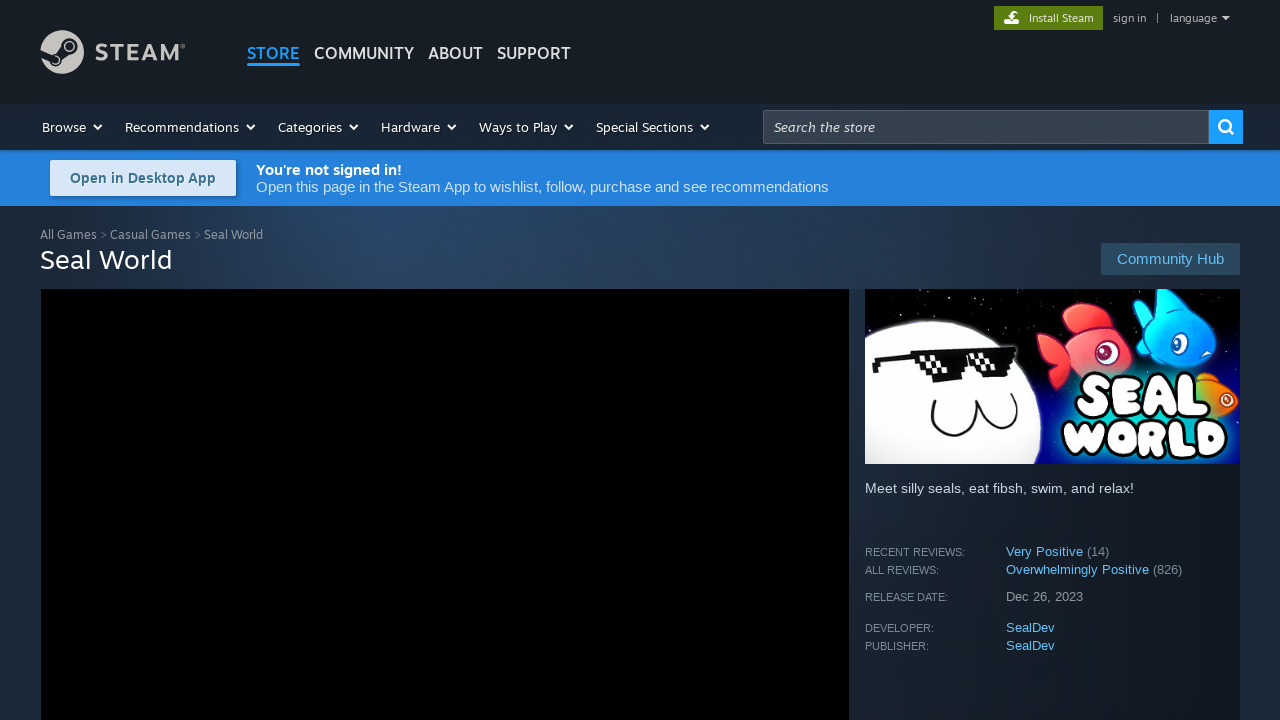

Verified user reviews section exists on game page
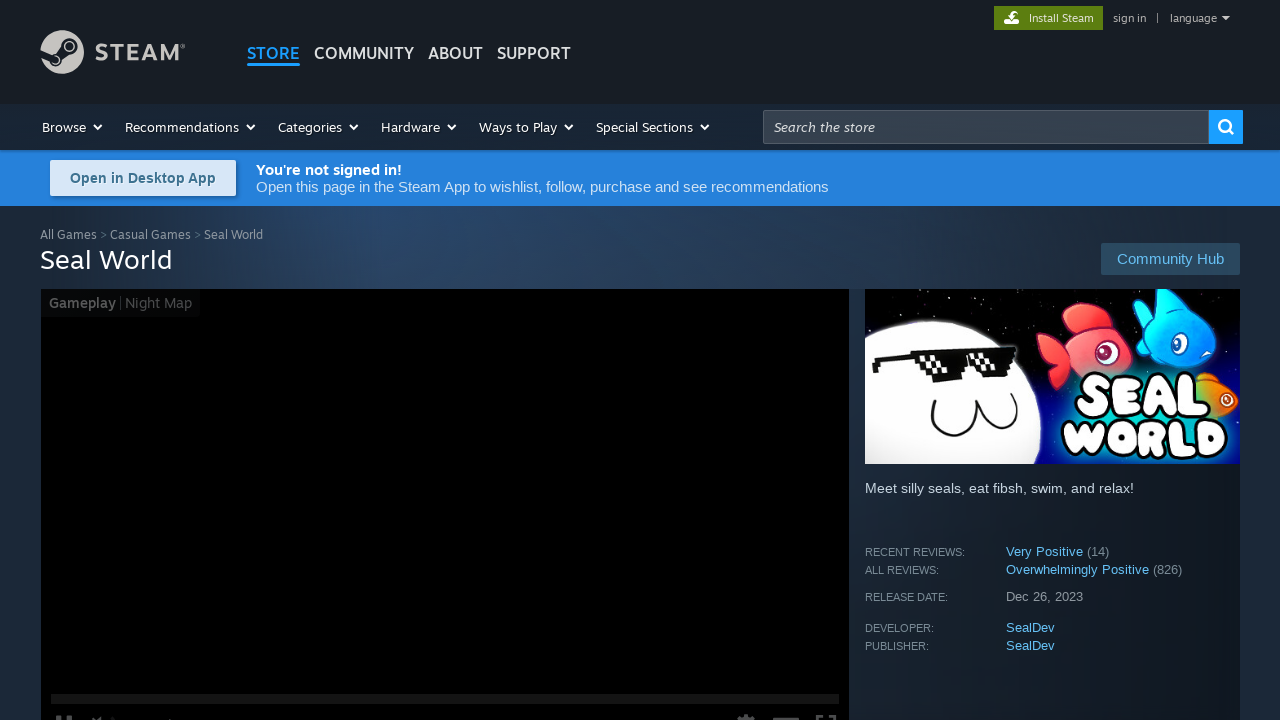

Closed game detail page tab for result 8
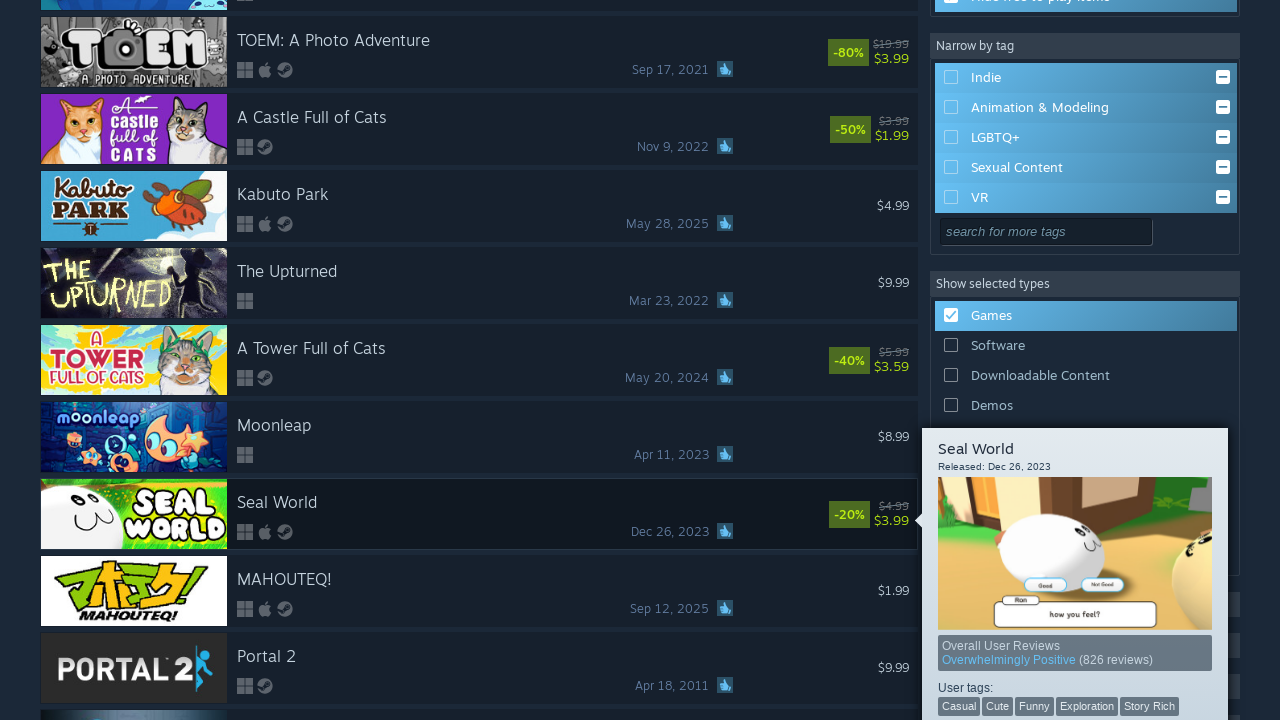

Waited 1 second before processing next game result
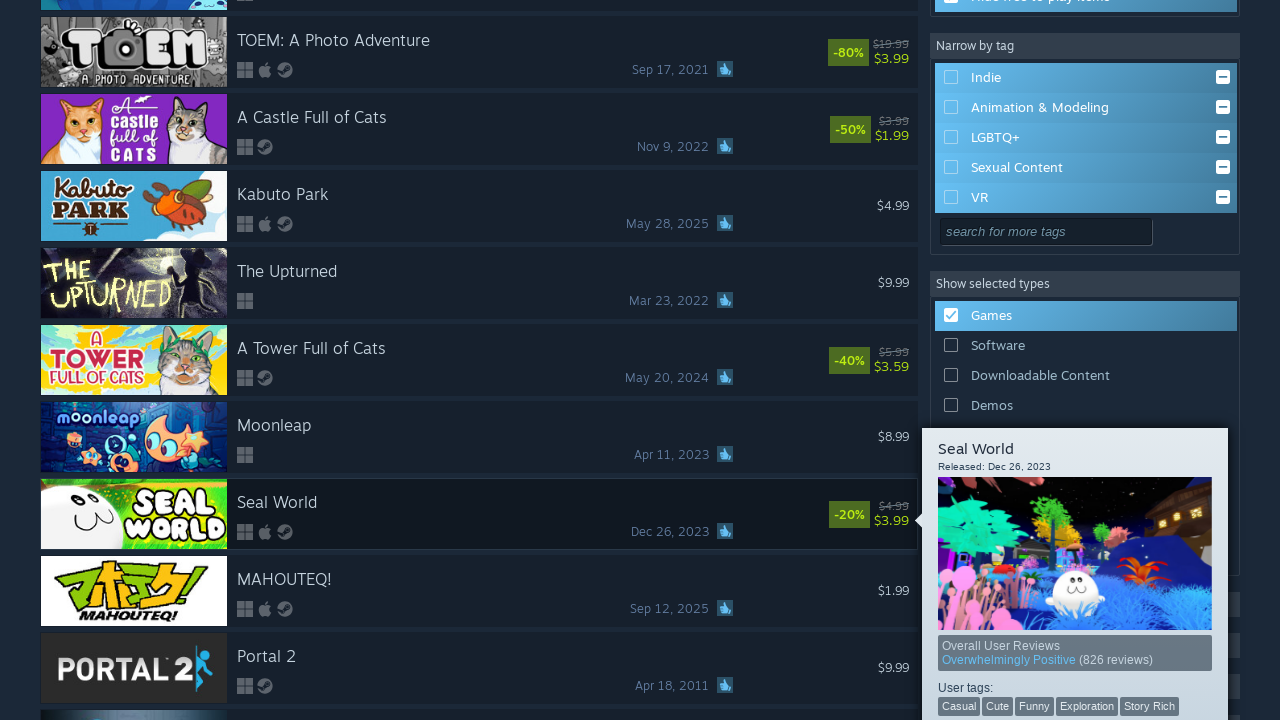

Opened game result 9 in new tab with Ctrl+click at (479, 591) on #search_resultsRows > a:nth-child(9)
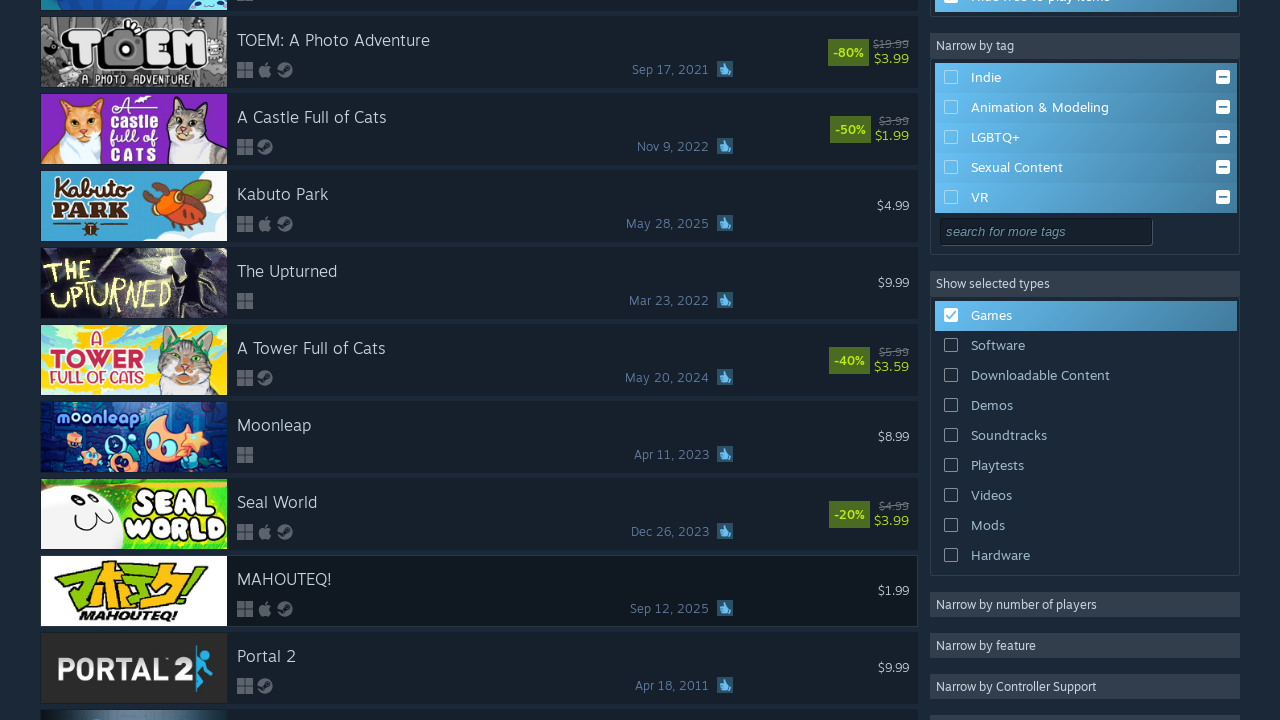

Game detail page loaded - app name element found
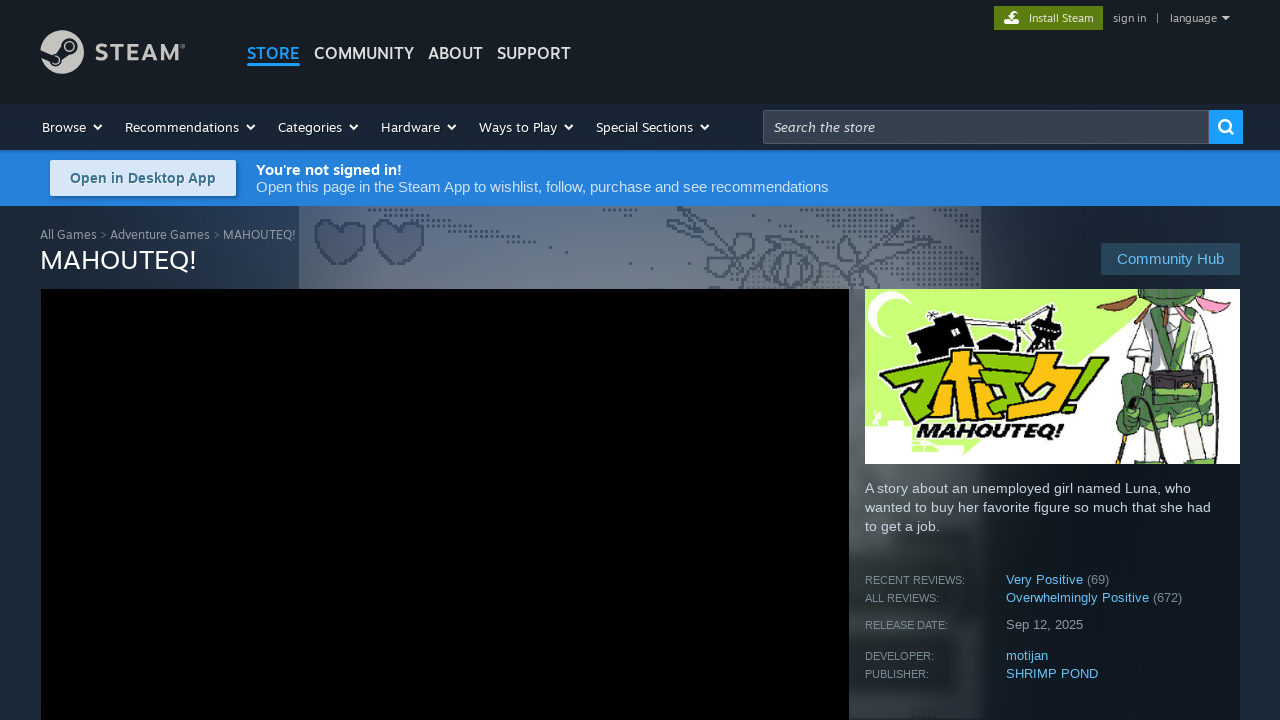

Verified user reviews section exists on game page
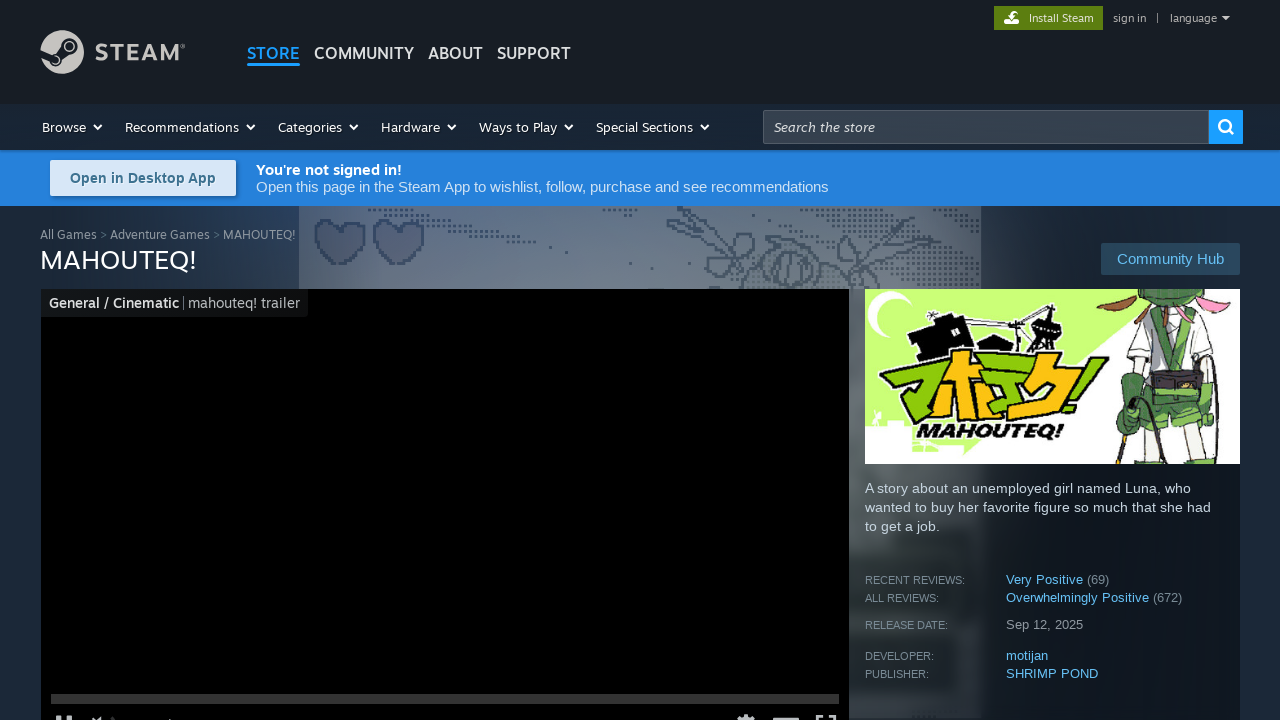

Closed game detail page tab for result 9
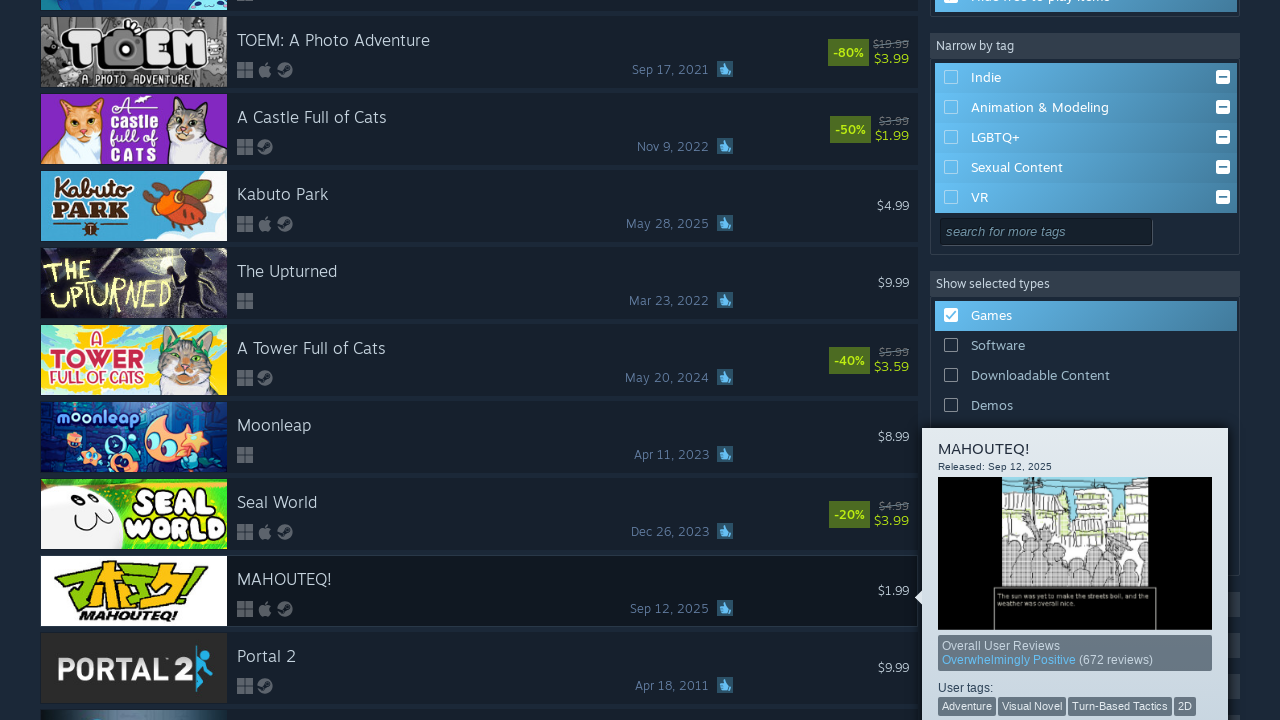

Waited 1 second before processing next game result
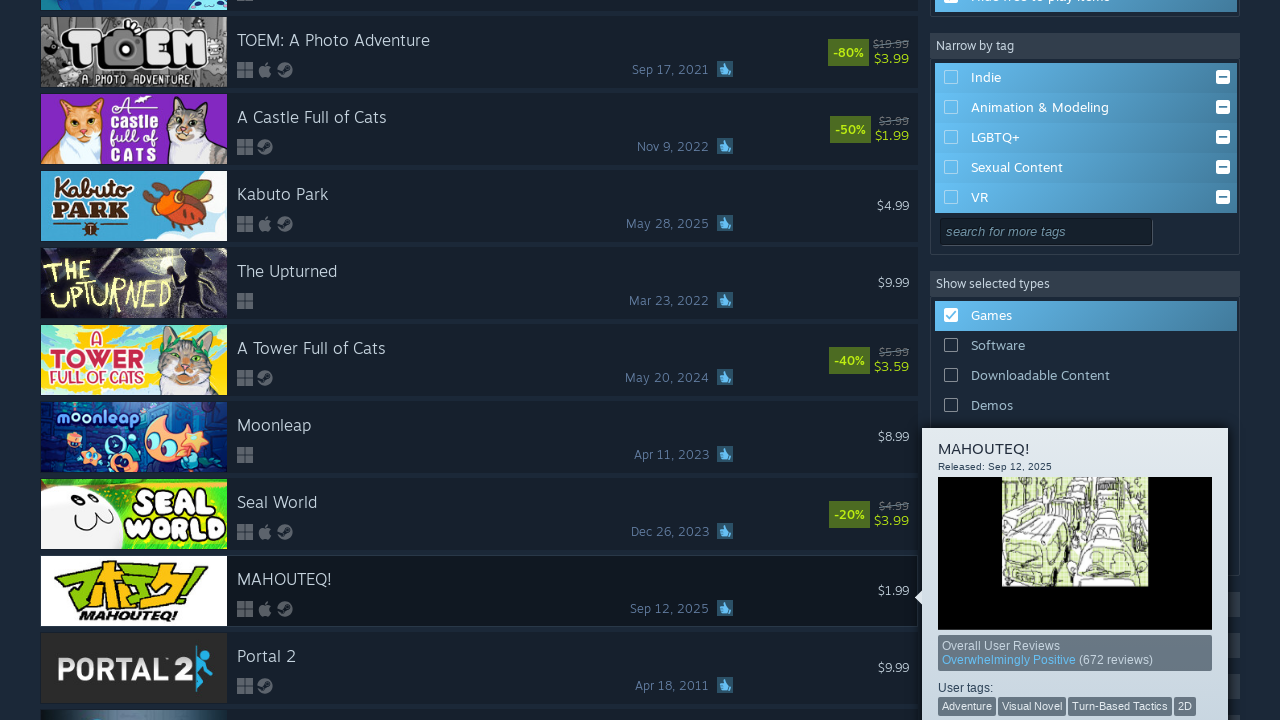

Opened game result 10 in new tab with Ctrl+click at (479, 668) on #search_resultsRows > a:nth-child(10)
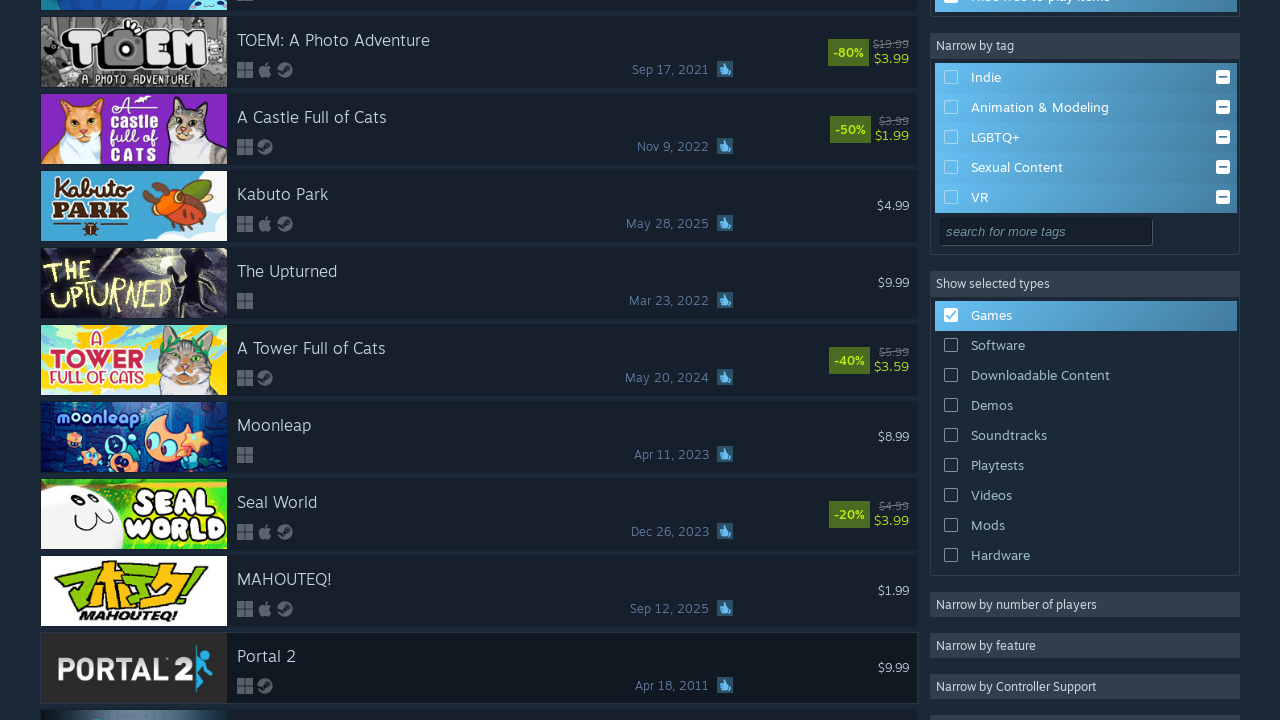

Game detail page loaded - app name element found
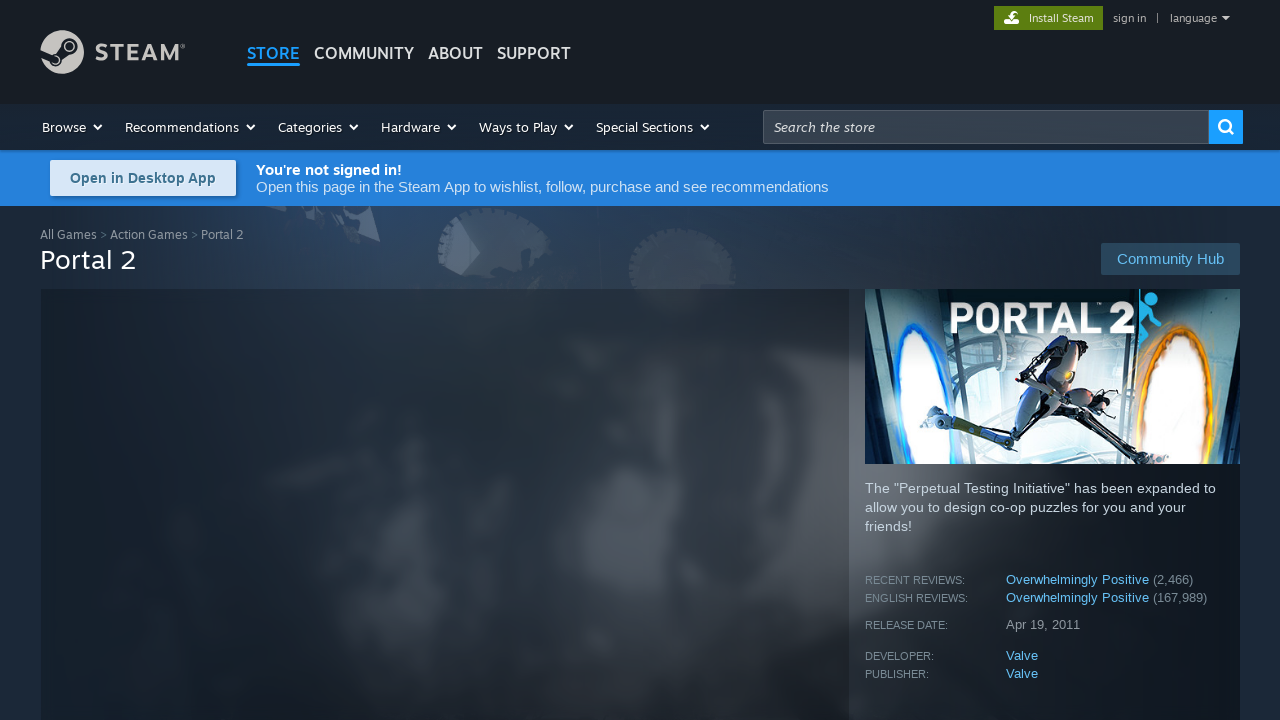

Verified user reviews section exists on game page
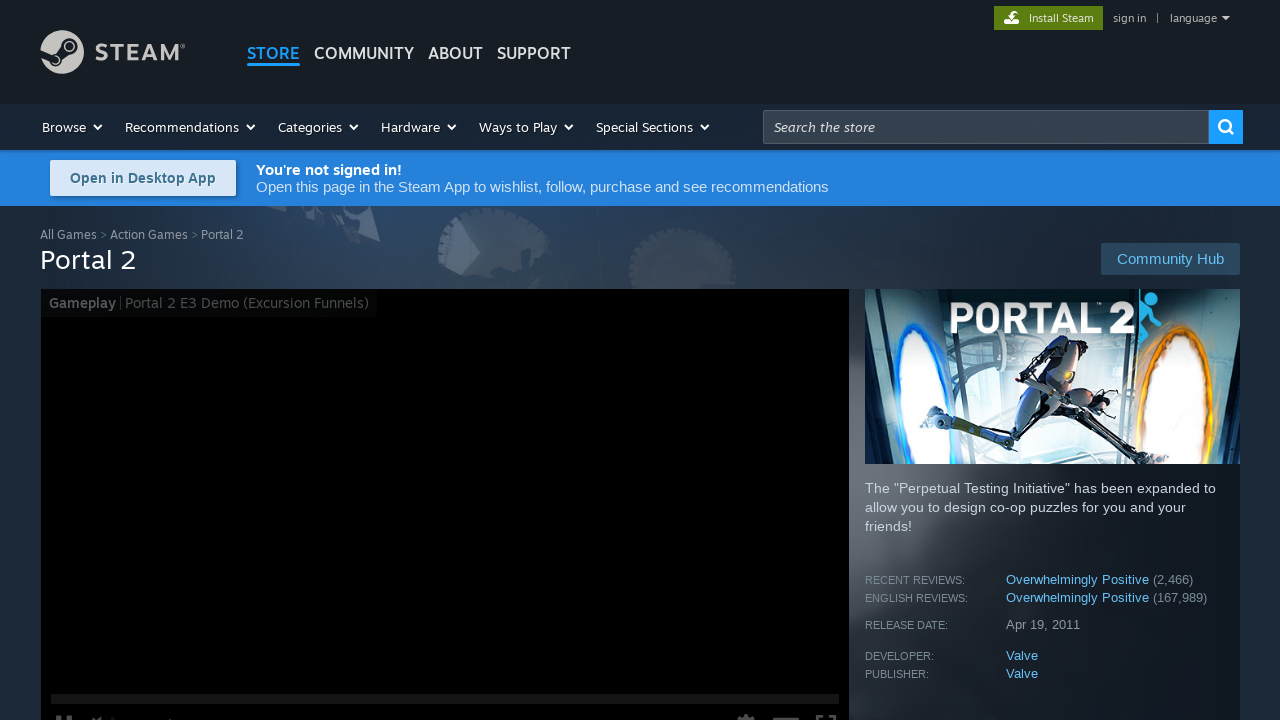

Closed game detail page tab for result 10
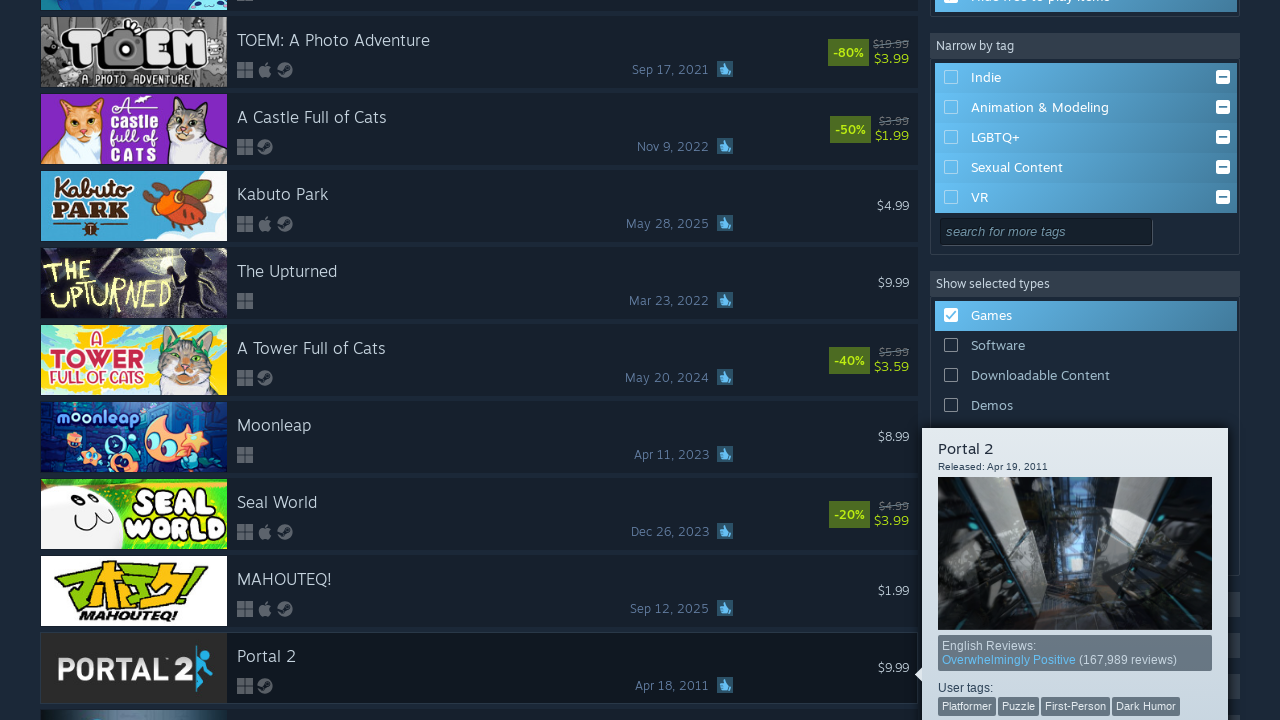

Waited 1 second before processing next game result
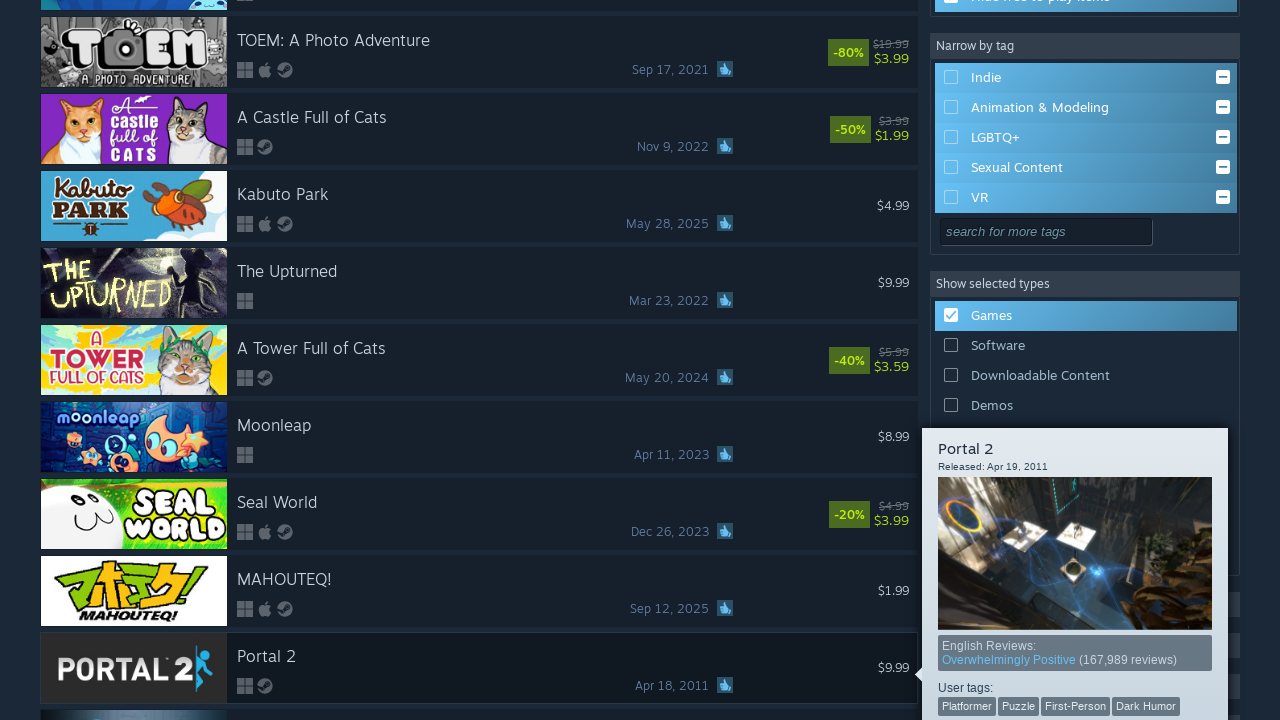

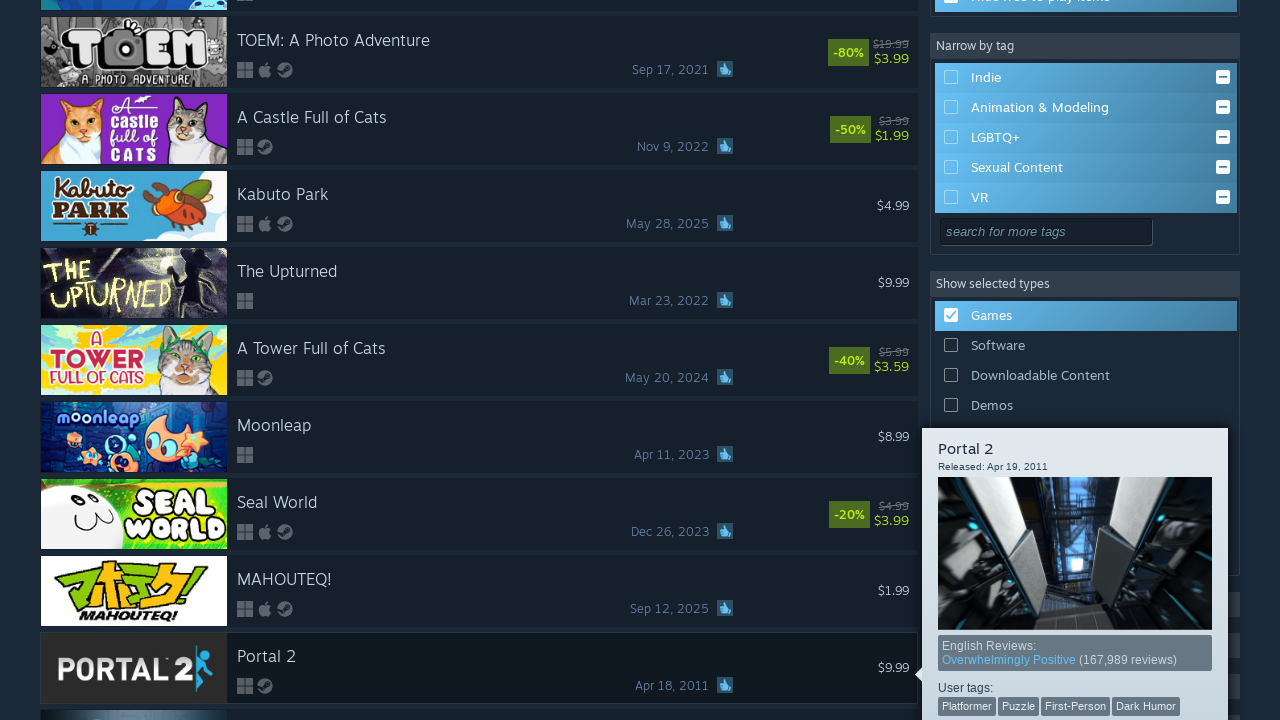